Tests infinite scroll functionality by repeatedly scrolling down the page 250 pixels at a time, 10 times total.

Starting URL: http://practice.cybertekschool.com/infinite_scroll

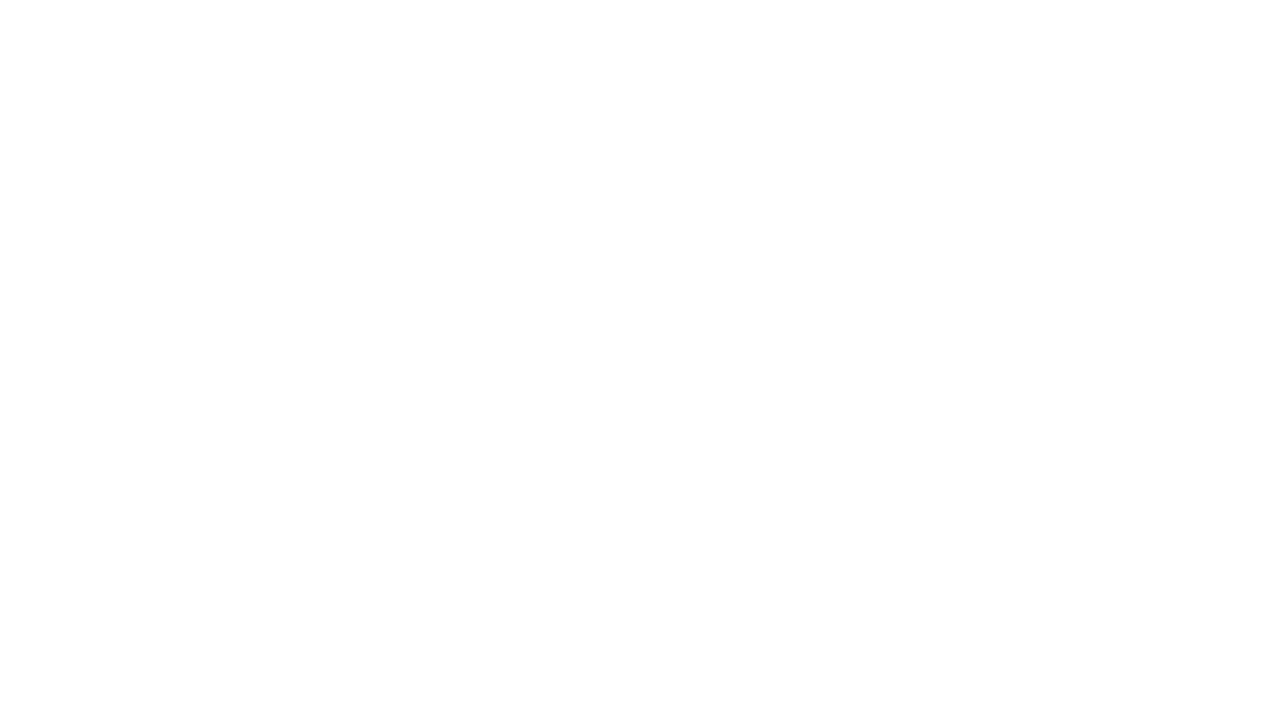

Set viewport size to 1920x1080
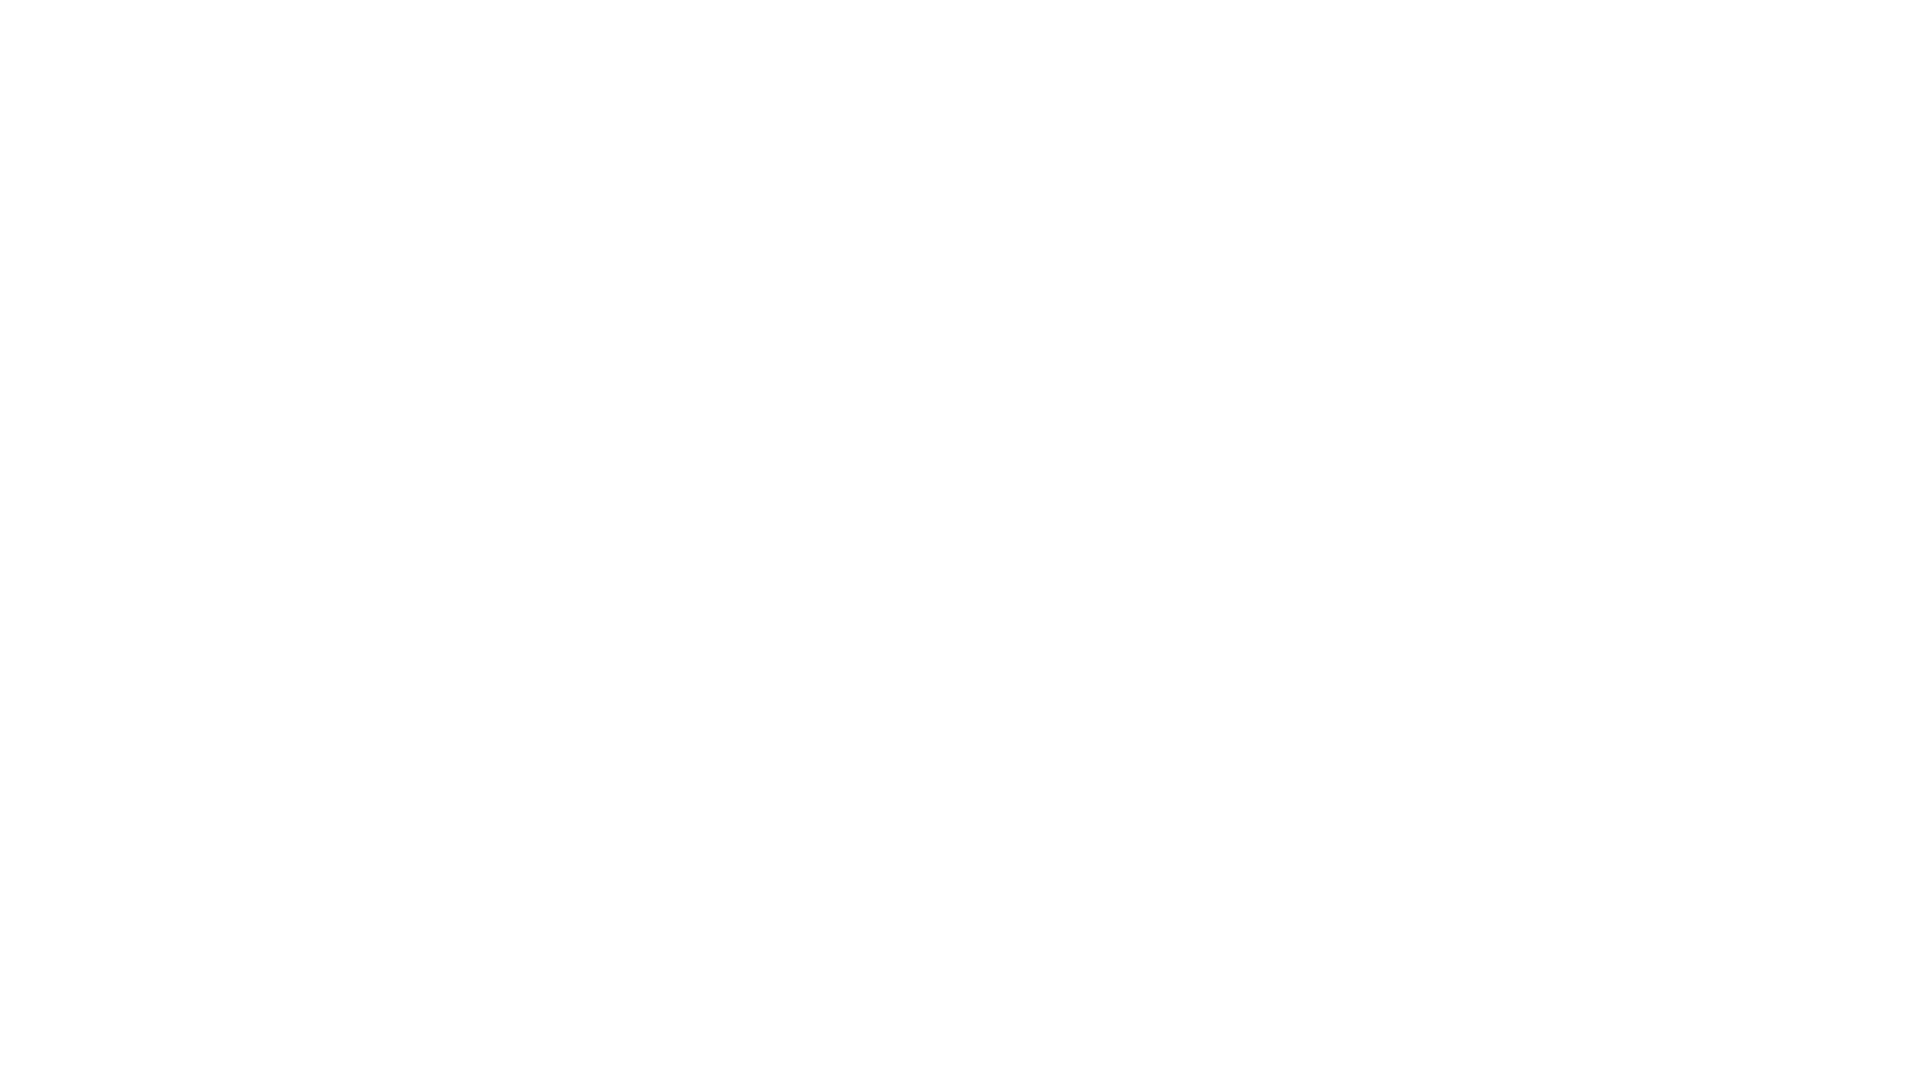

Scrolled down 250 pixels (iteration 1/10)
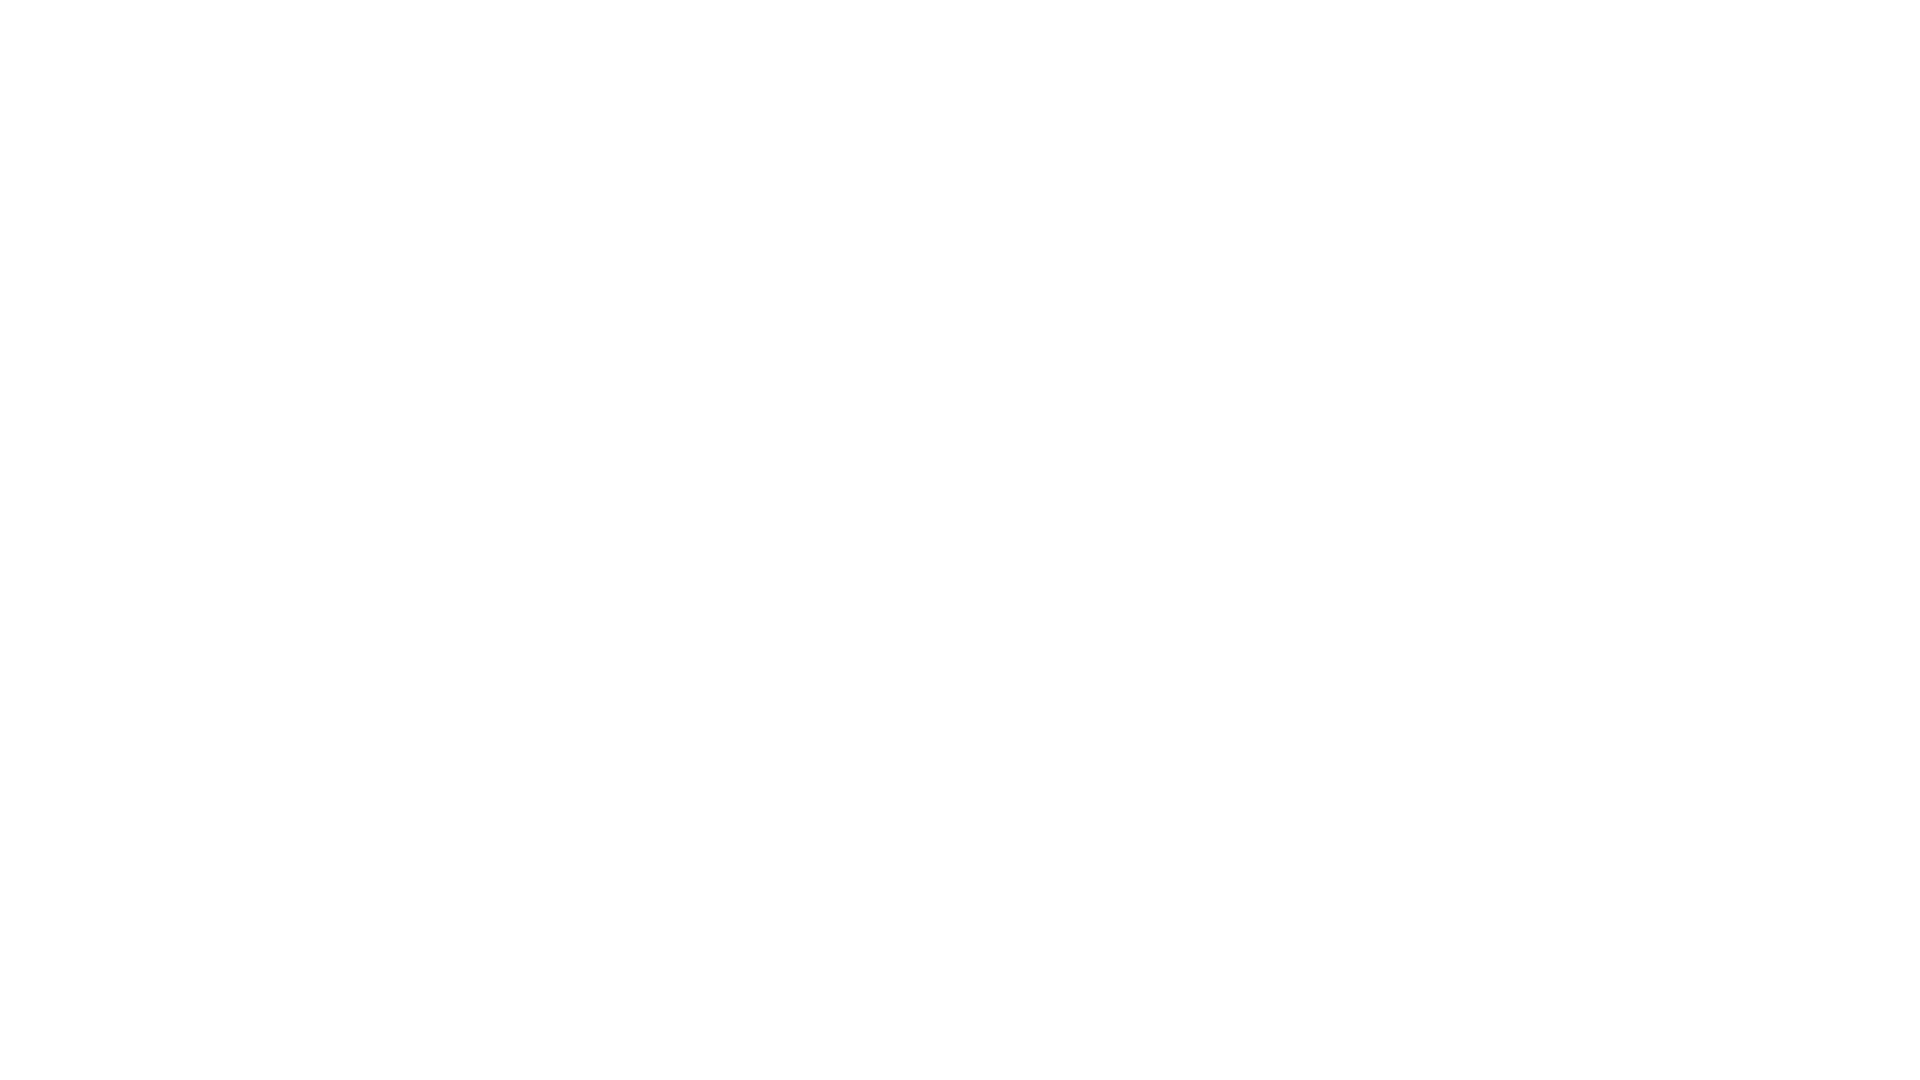

Waited 1 second for content to load after scroll (iteration 1/10)
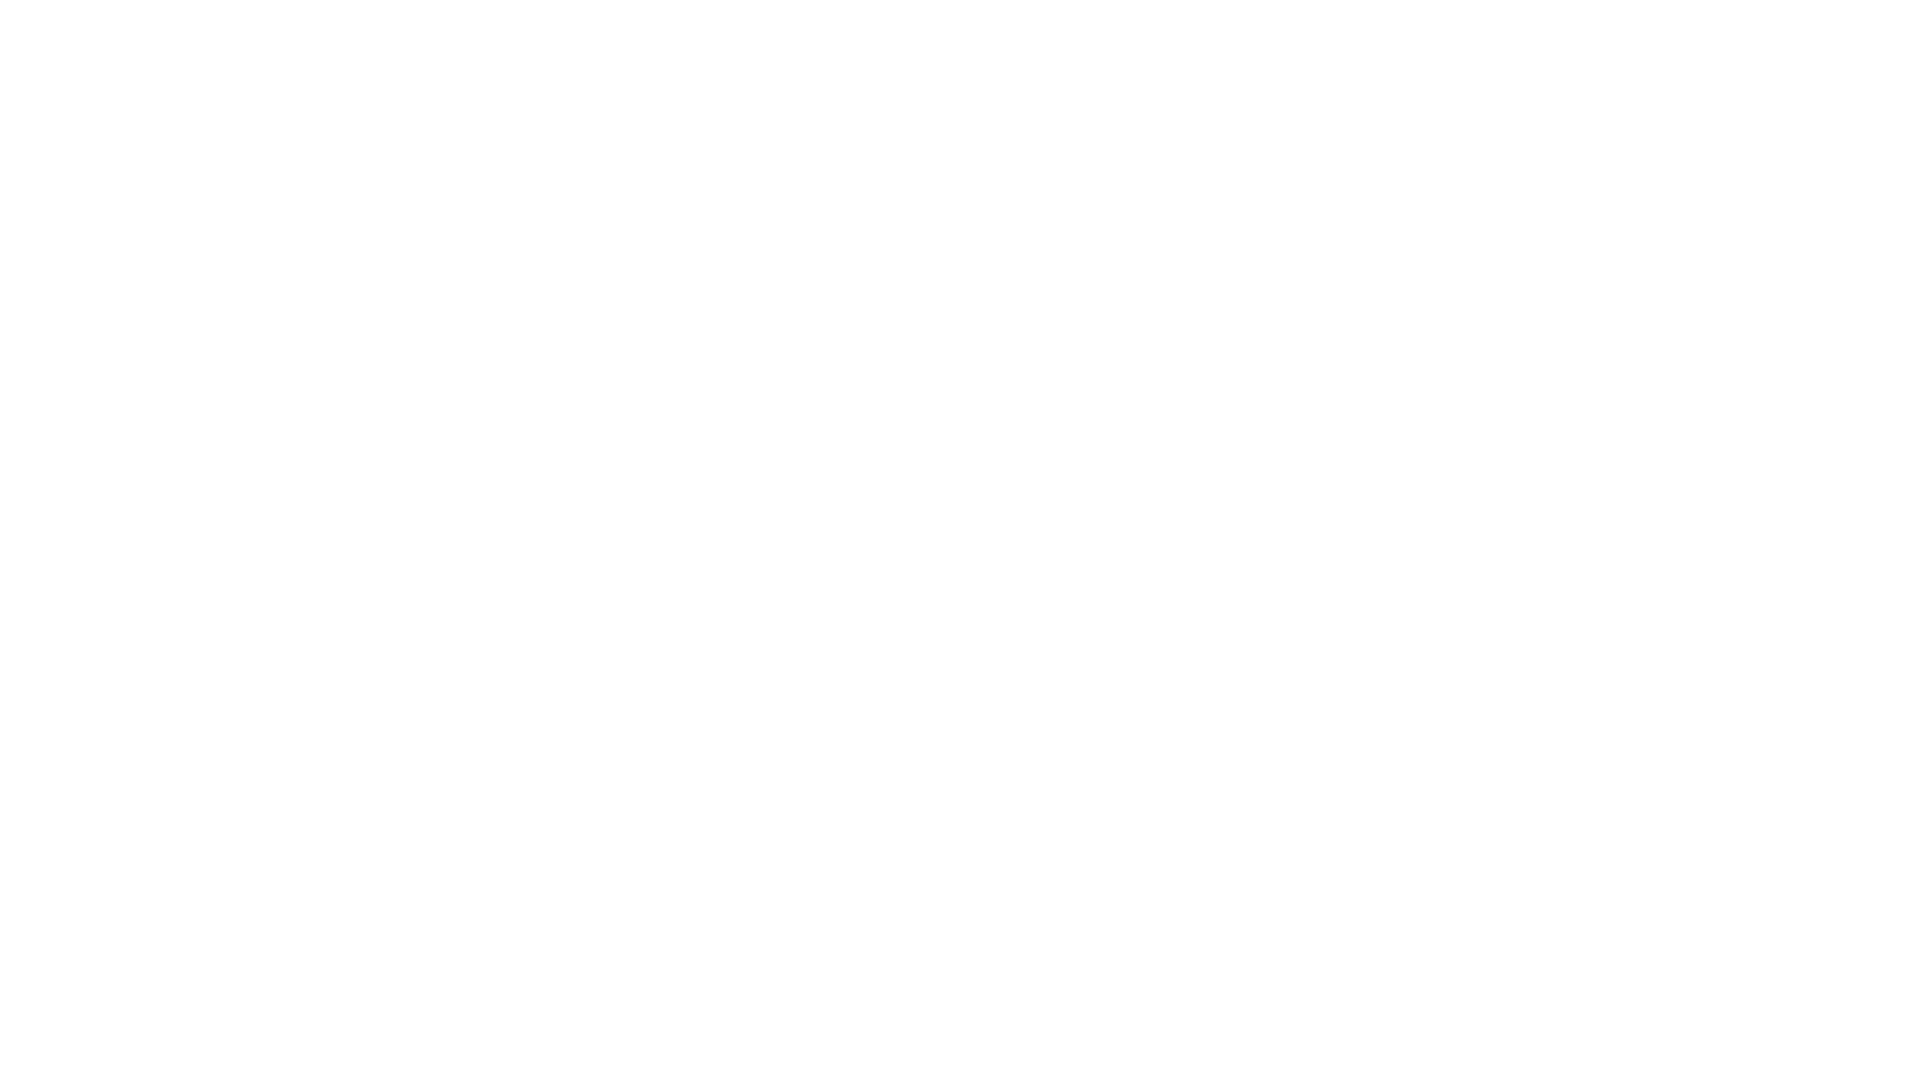

Scrolled down 250 pixels (iteration 2/10)
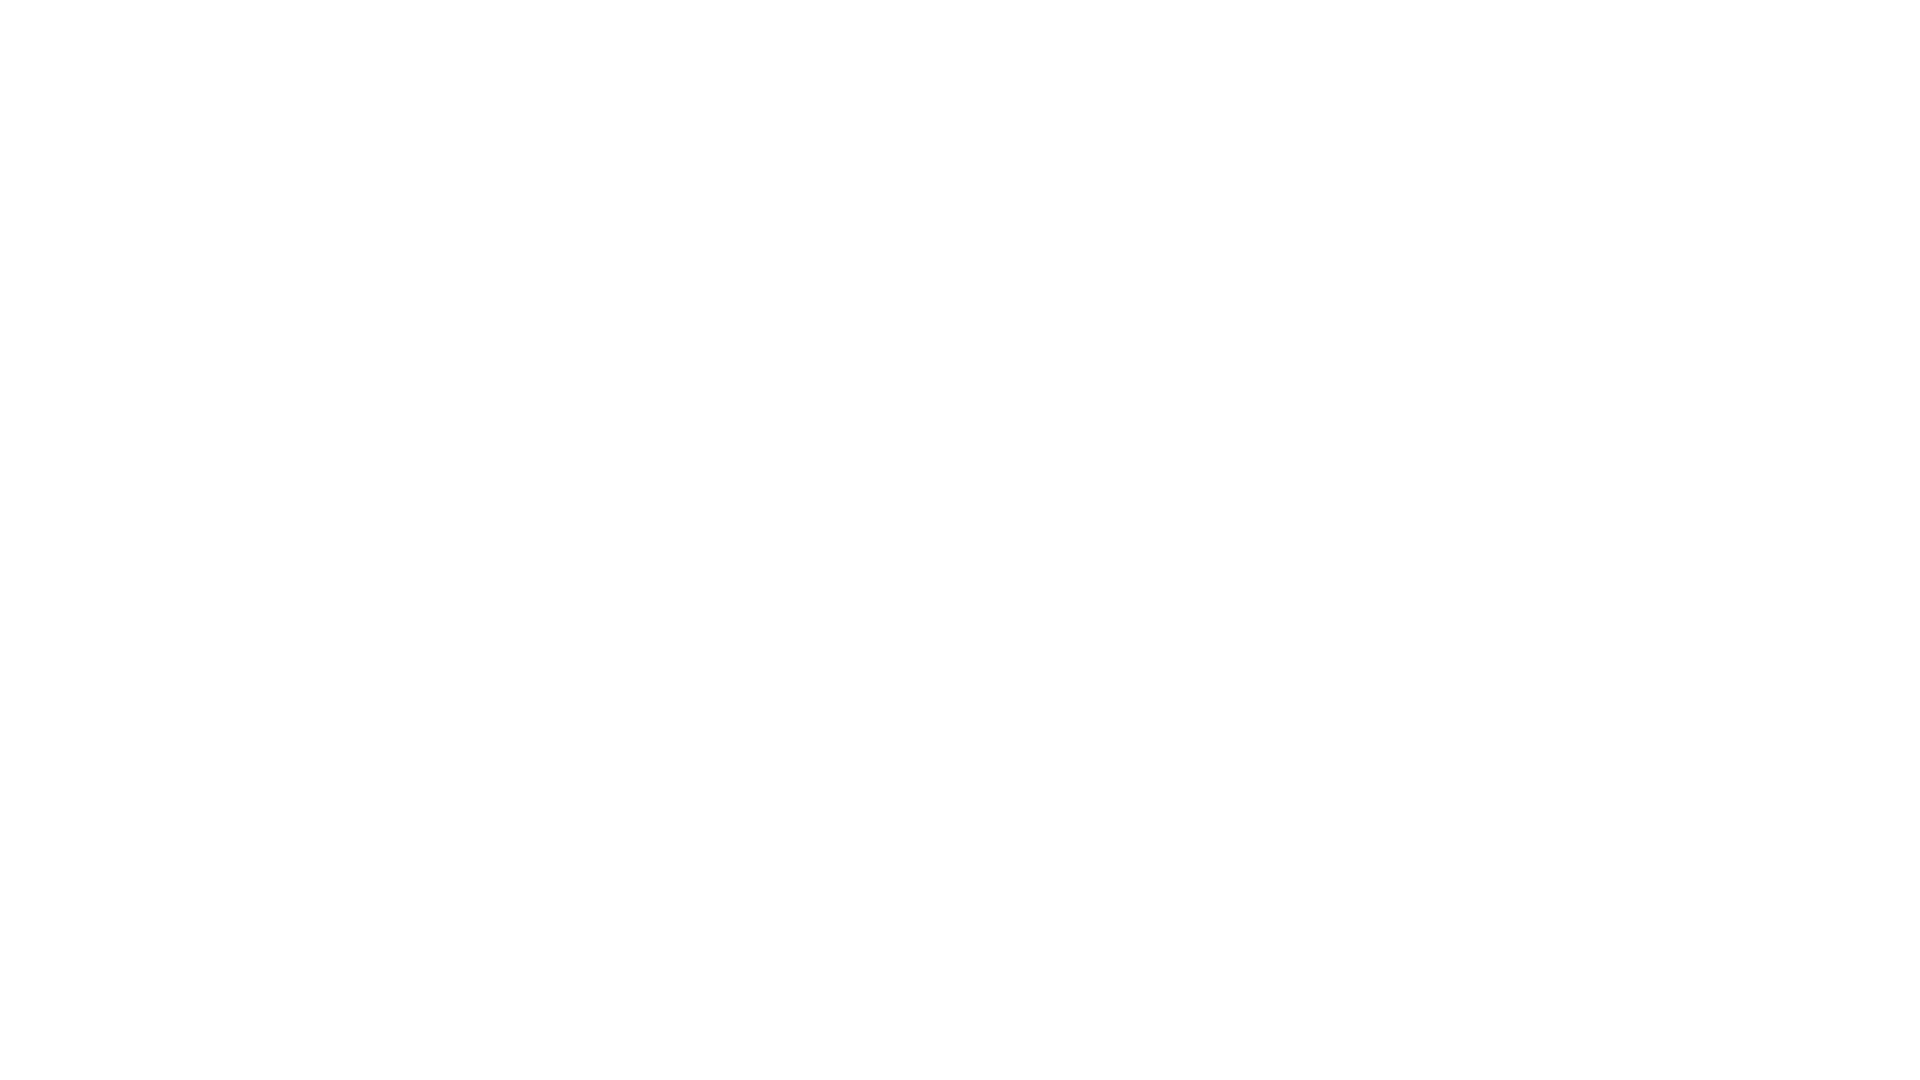

Waited 1 second for content to load after scroll (iteration 2/10)
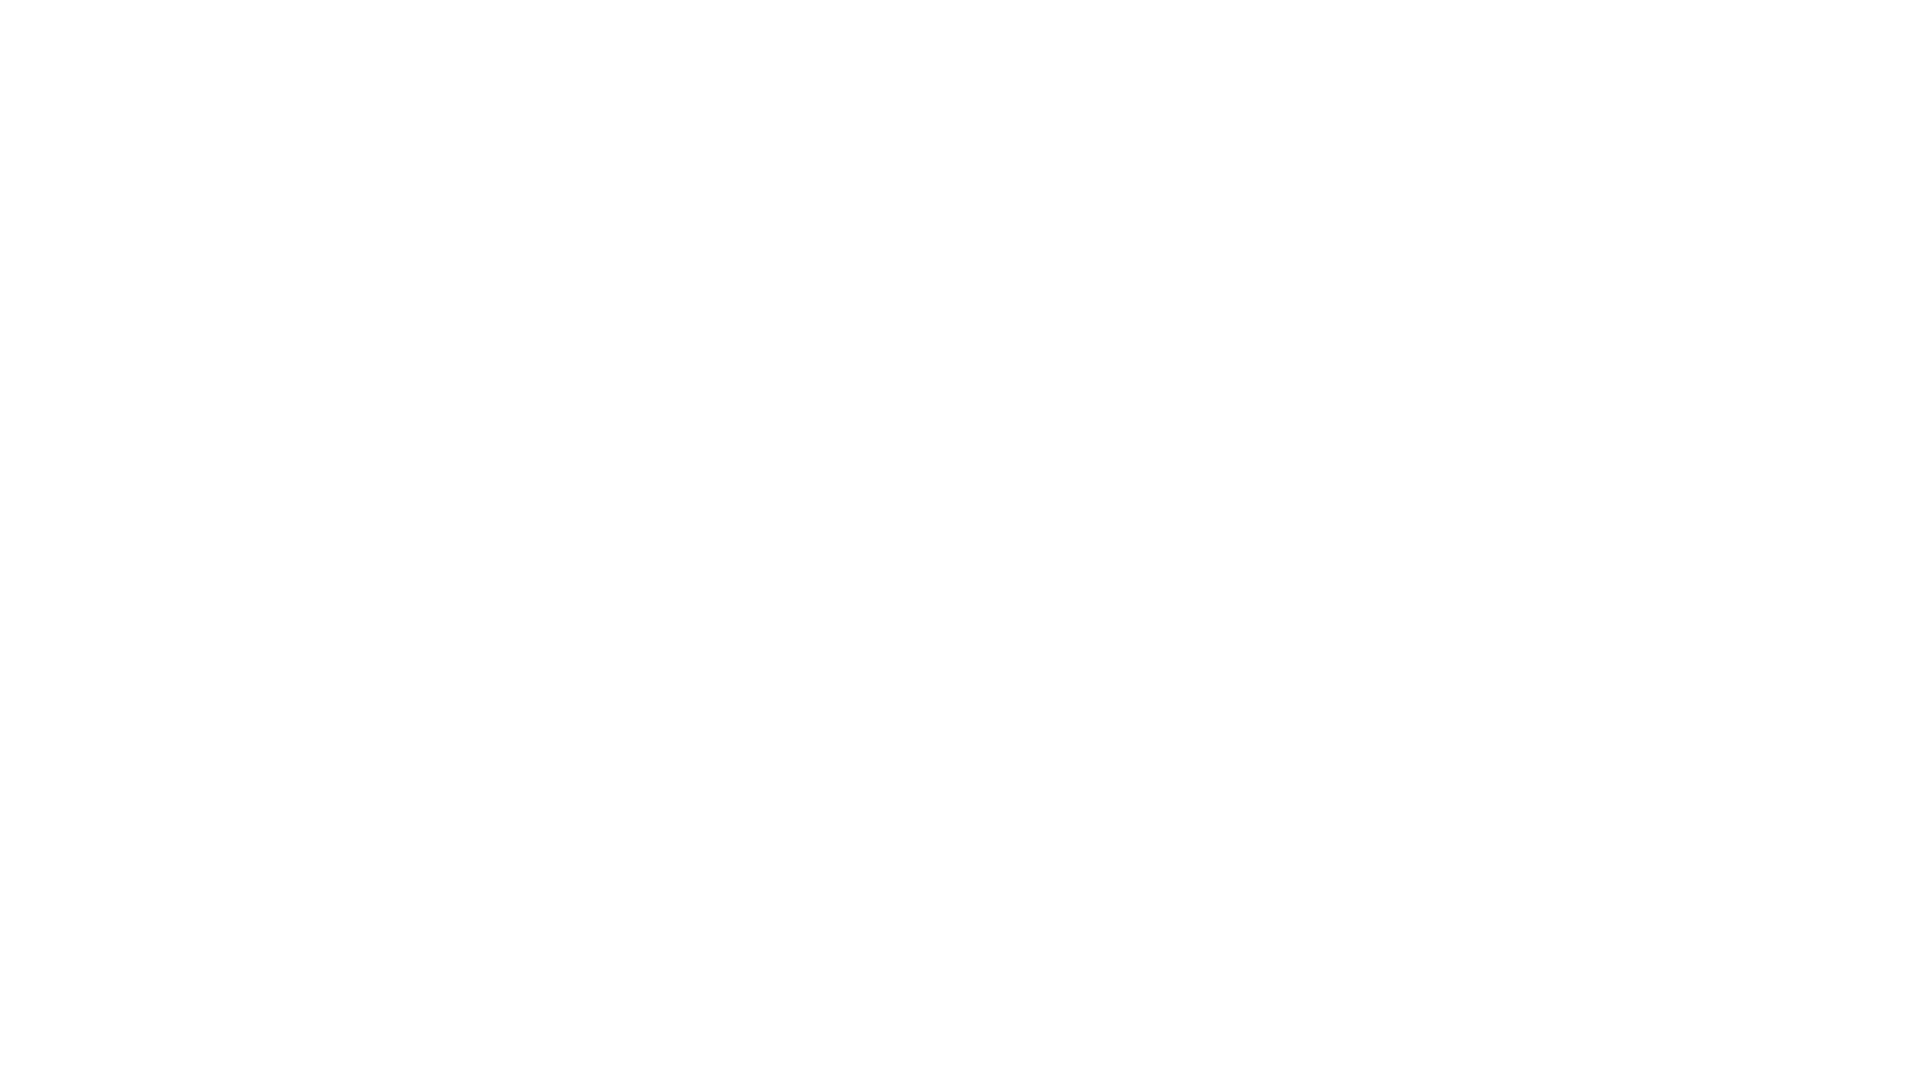

Scrolled down 250 pixels (iteration 3/10)
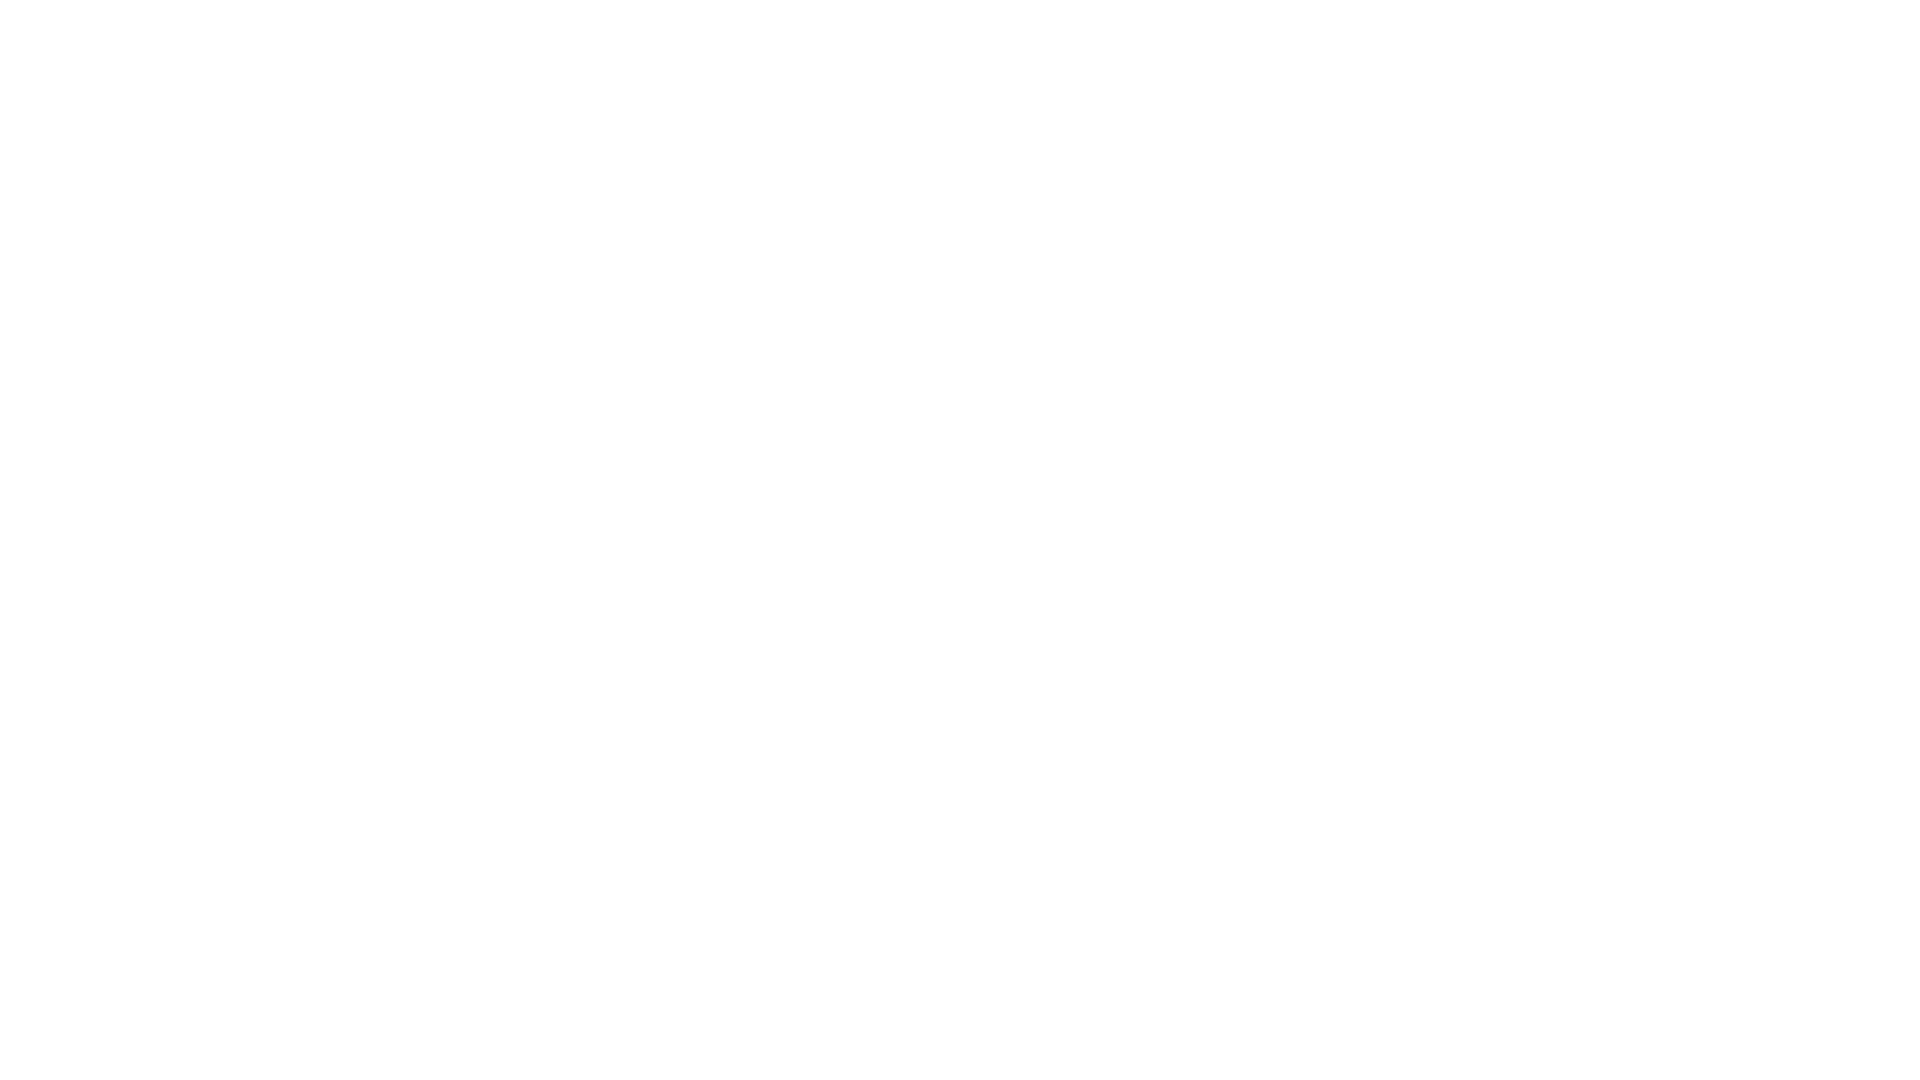

Waited 1 second for content to load after scroll (iteration 3/10)
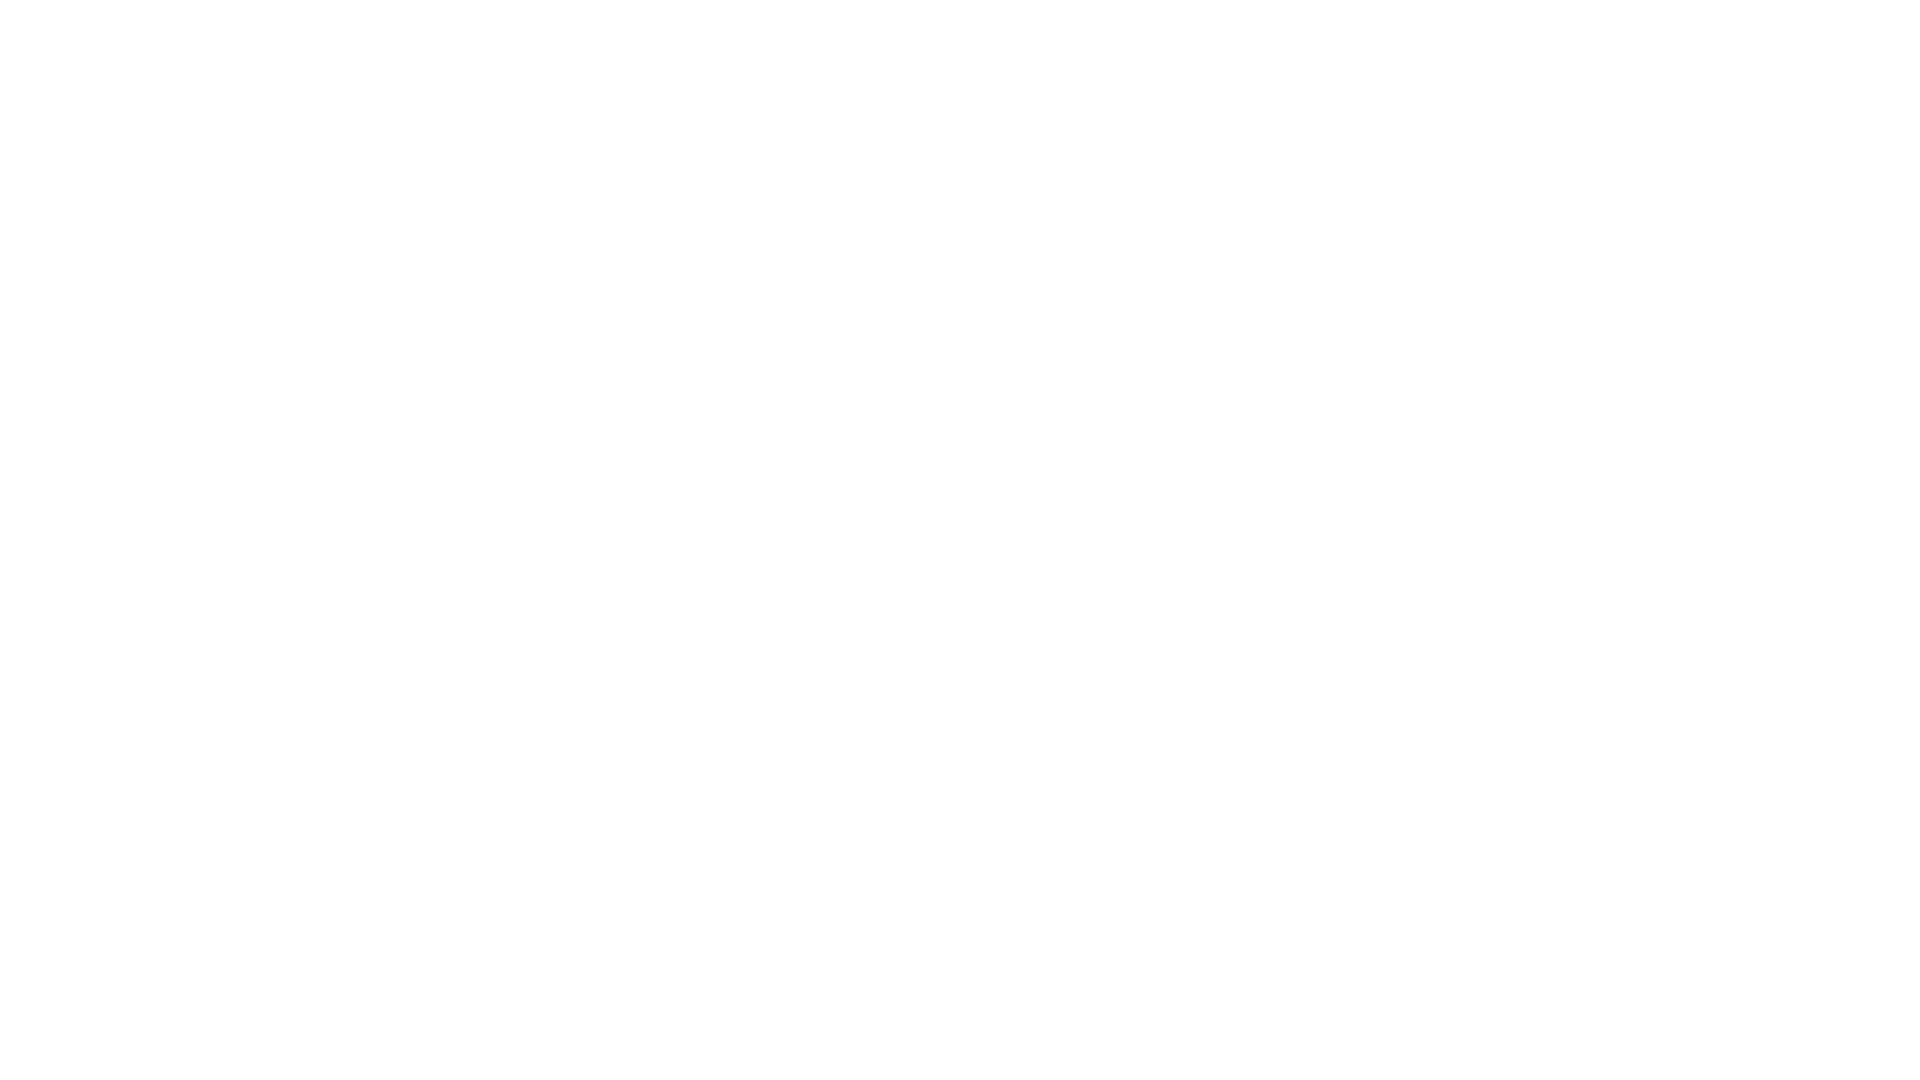

Scrolled down 250 pixels (iteration 4/10)
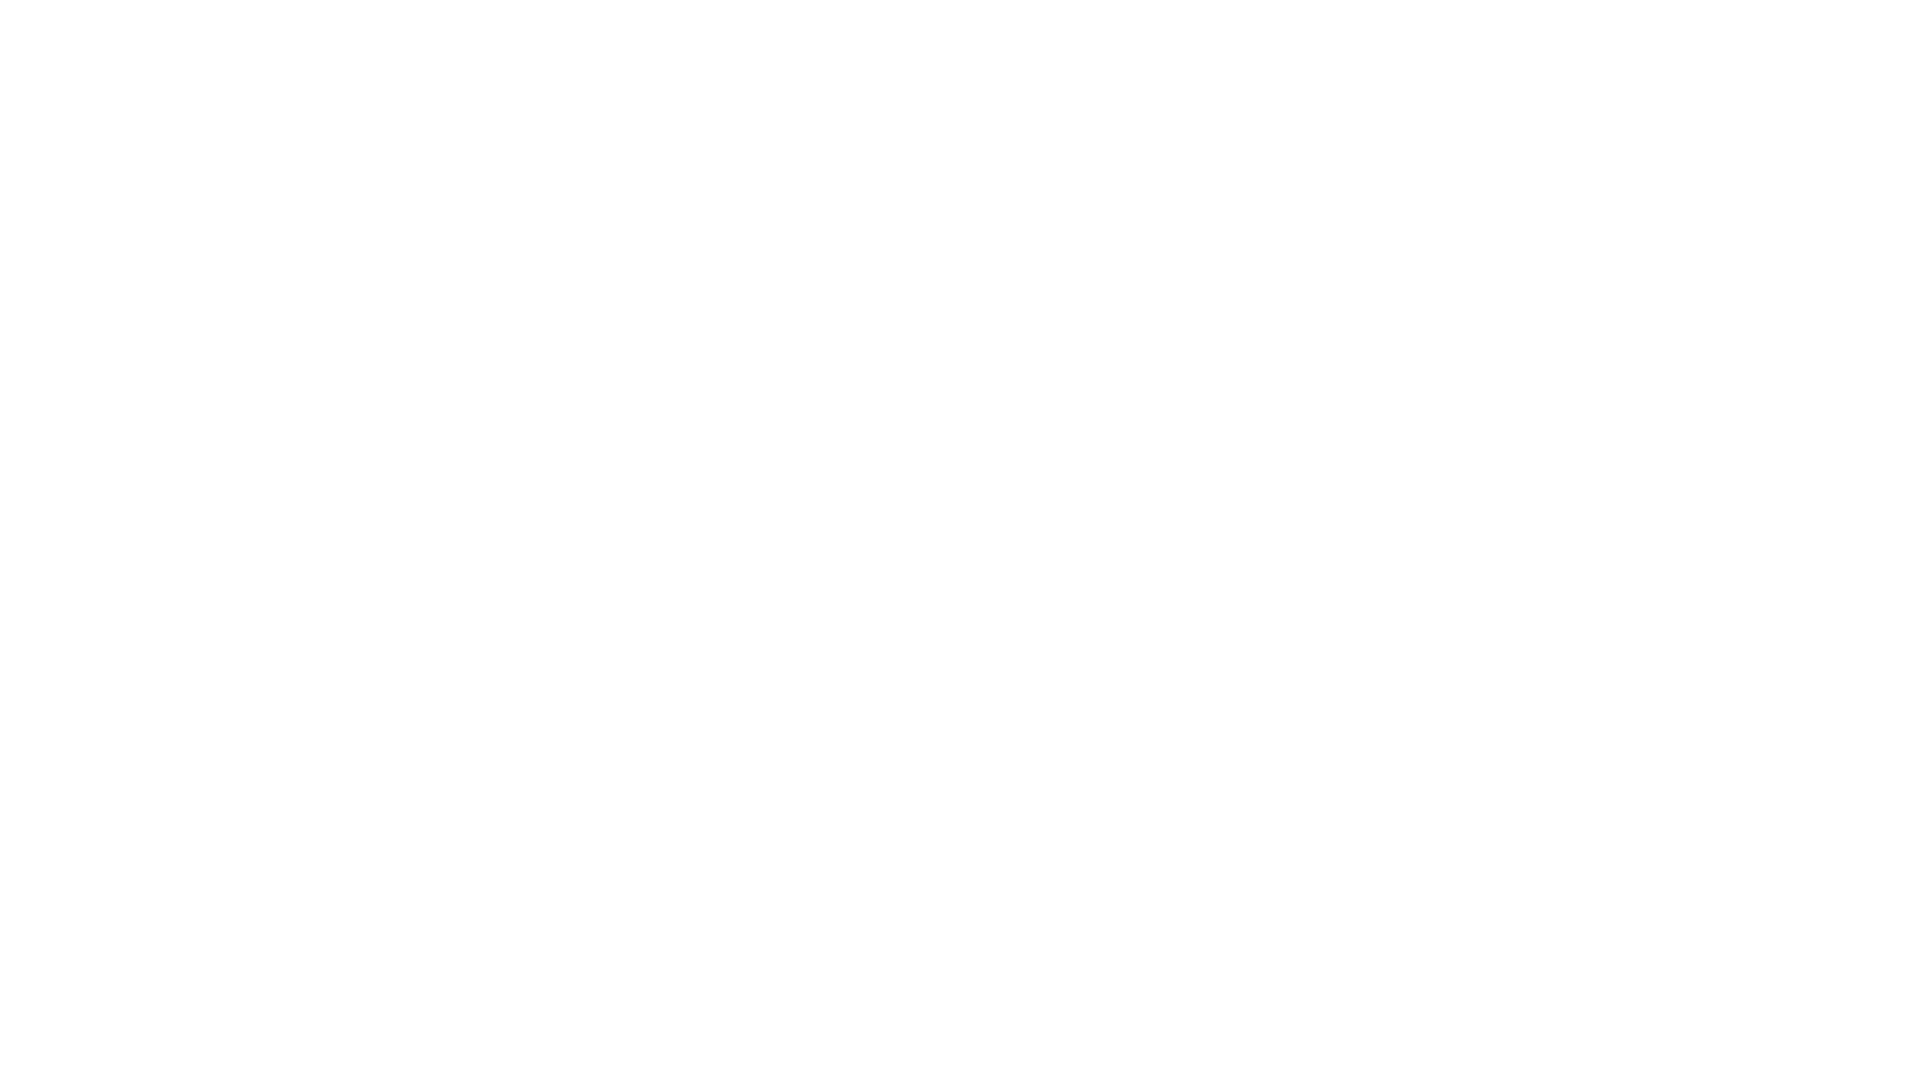

Waited 1 second for content to load after scroll (iteration 4/10)
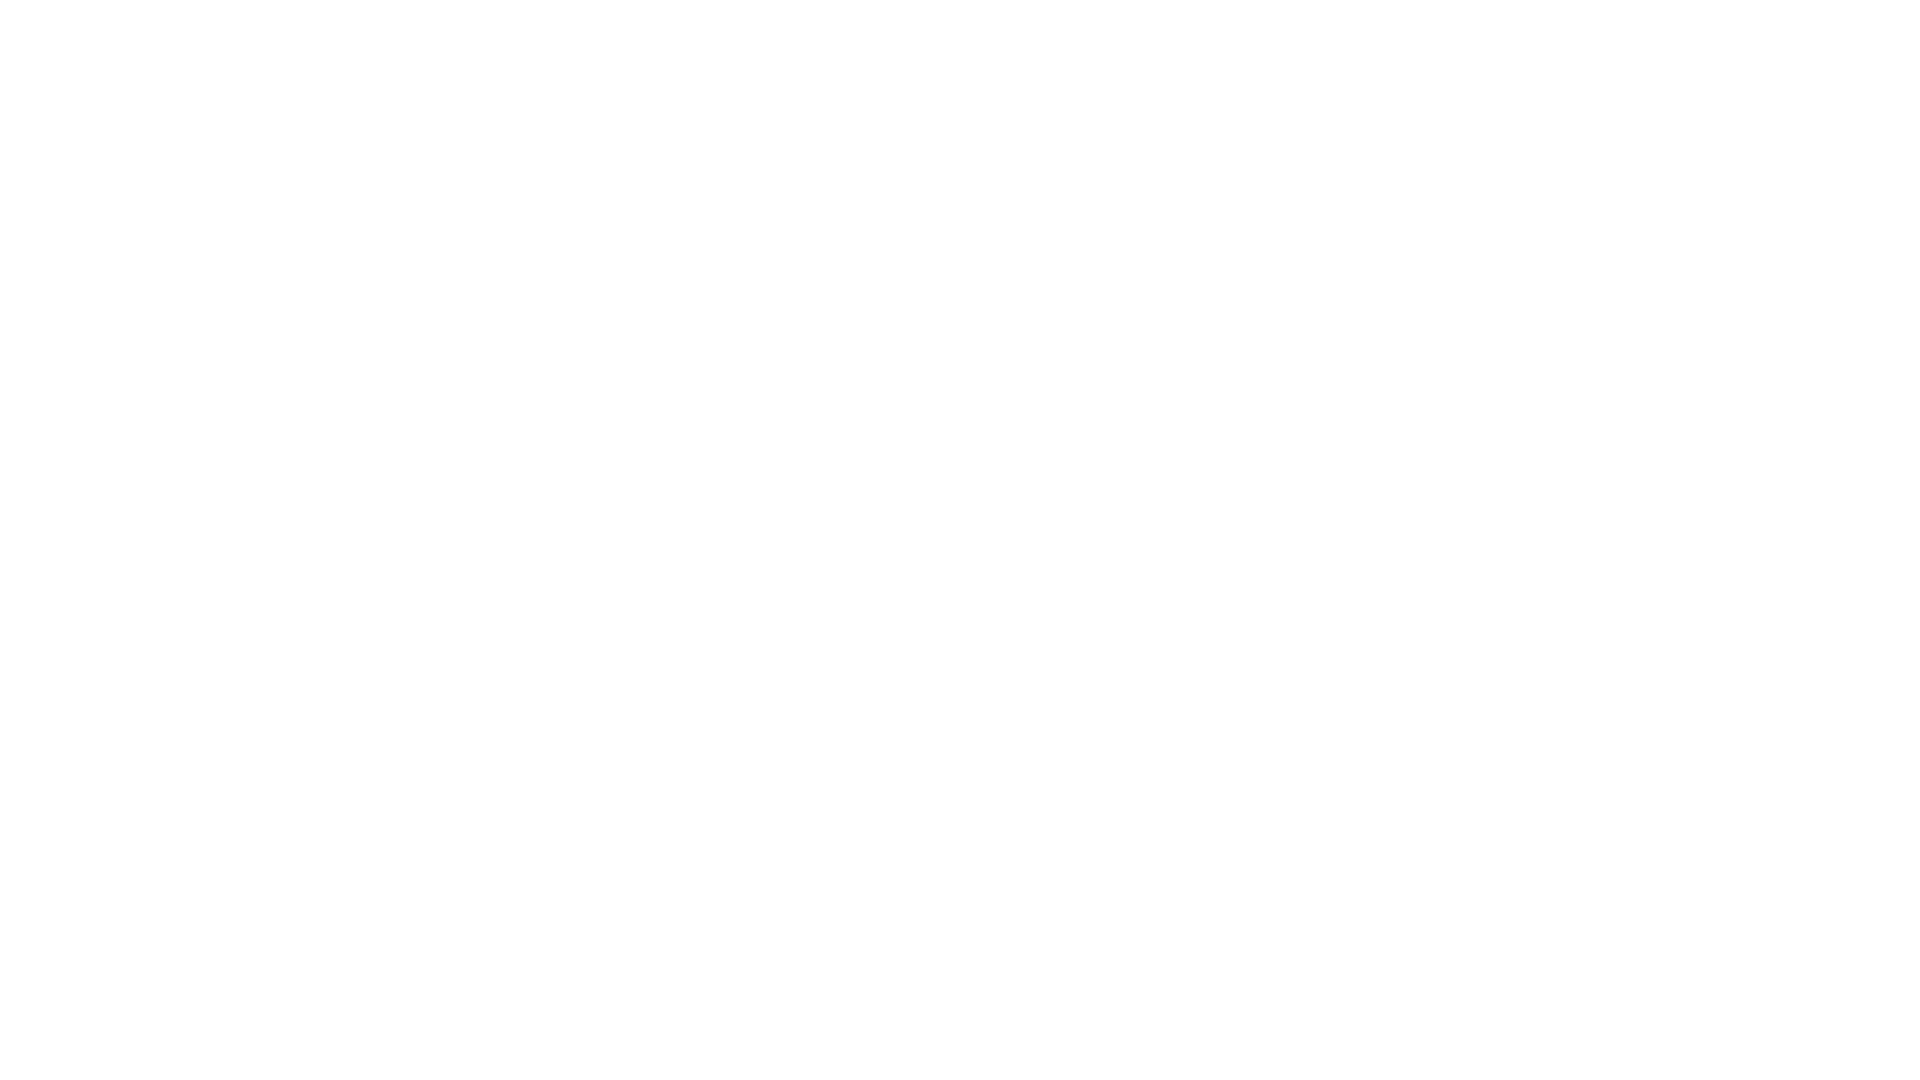

Scrolled down 250 pixels (iteration 5/10)
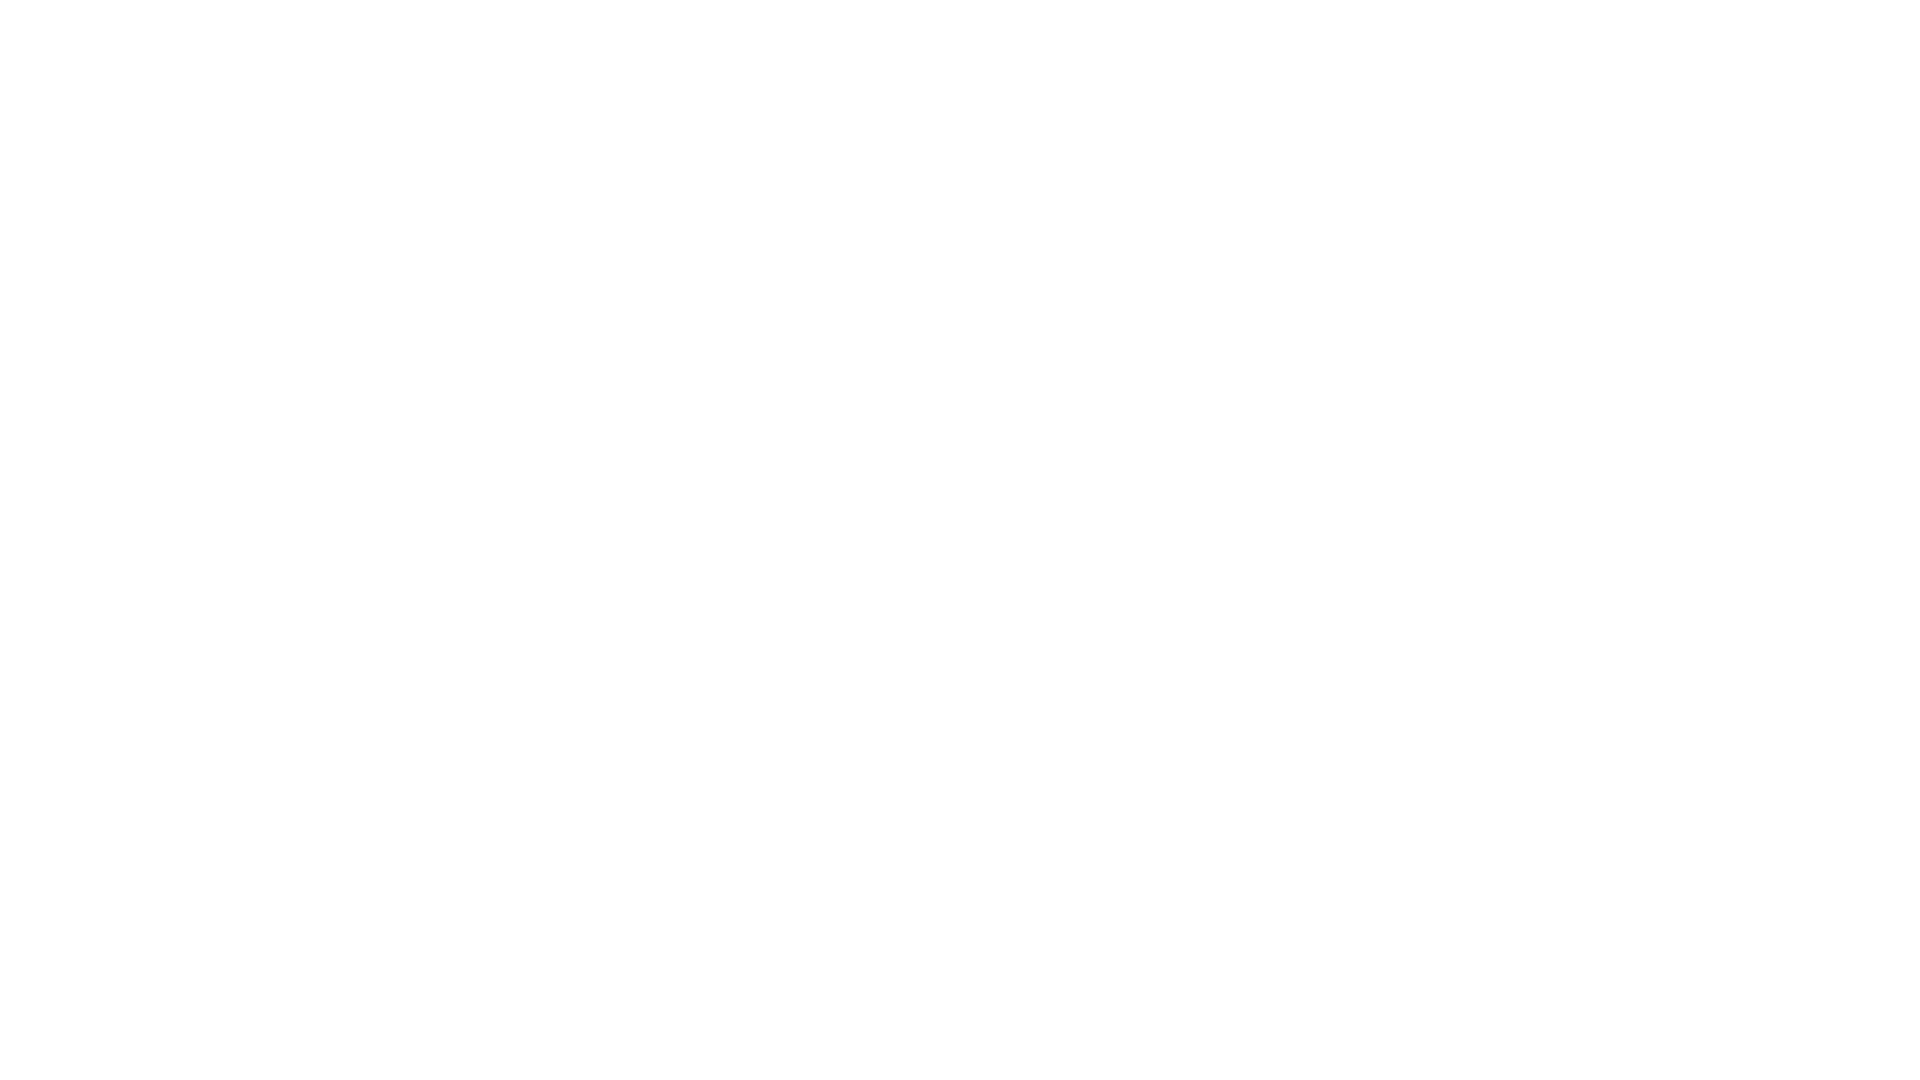

Waited 1 second for content to load after scroll (iteration 5/10)
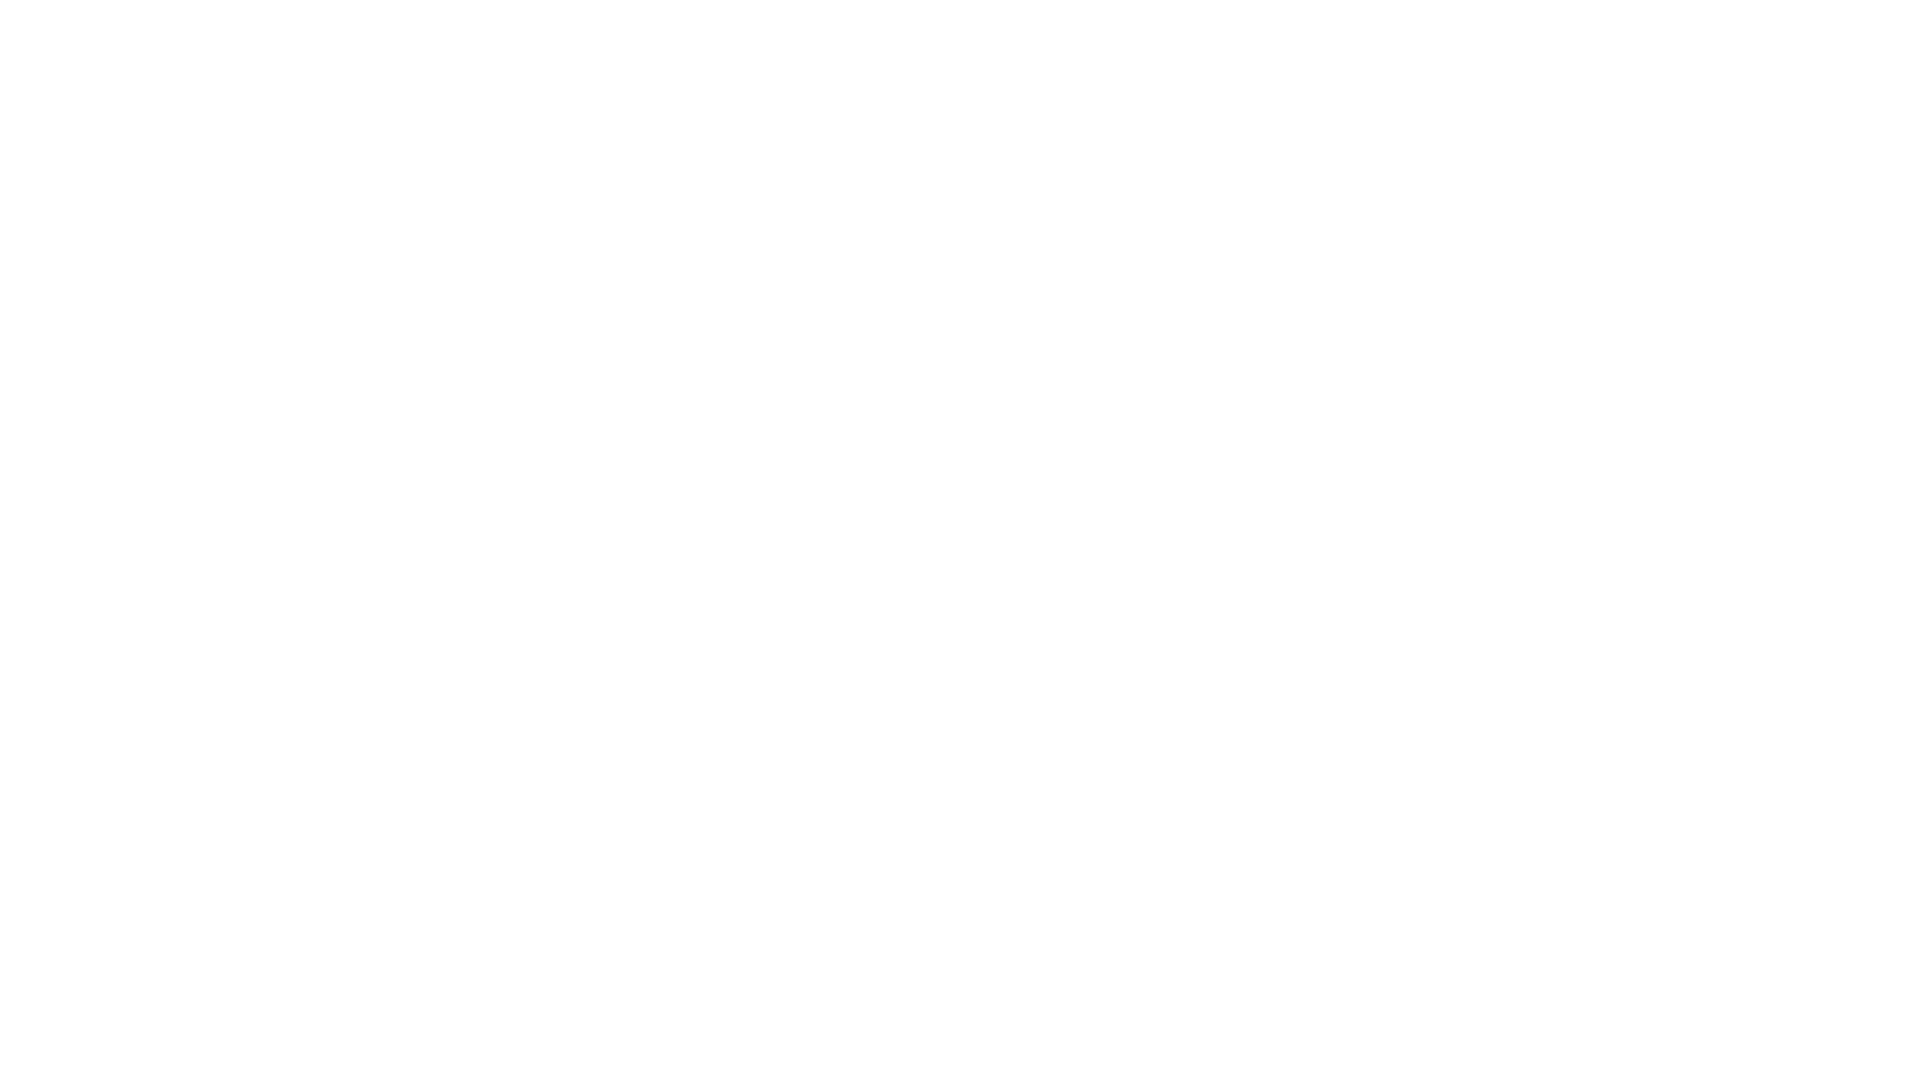

Scrolled down 250 pixels (iteration 6/10)
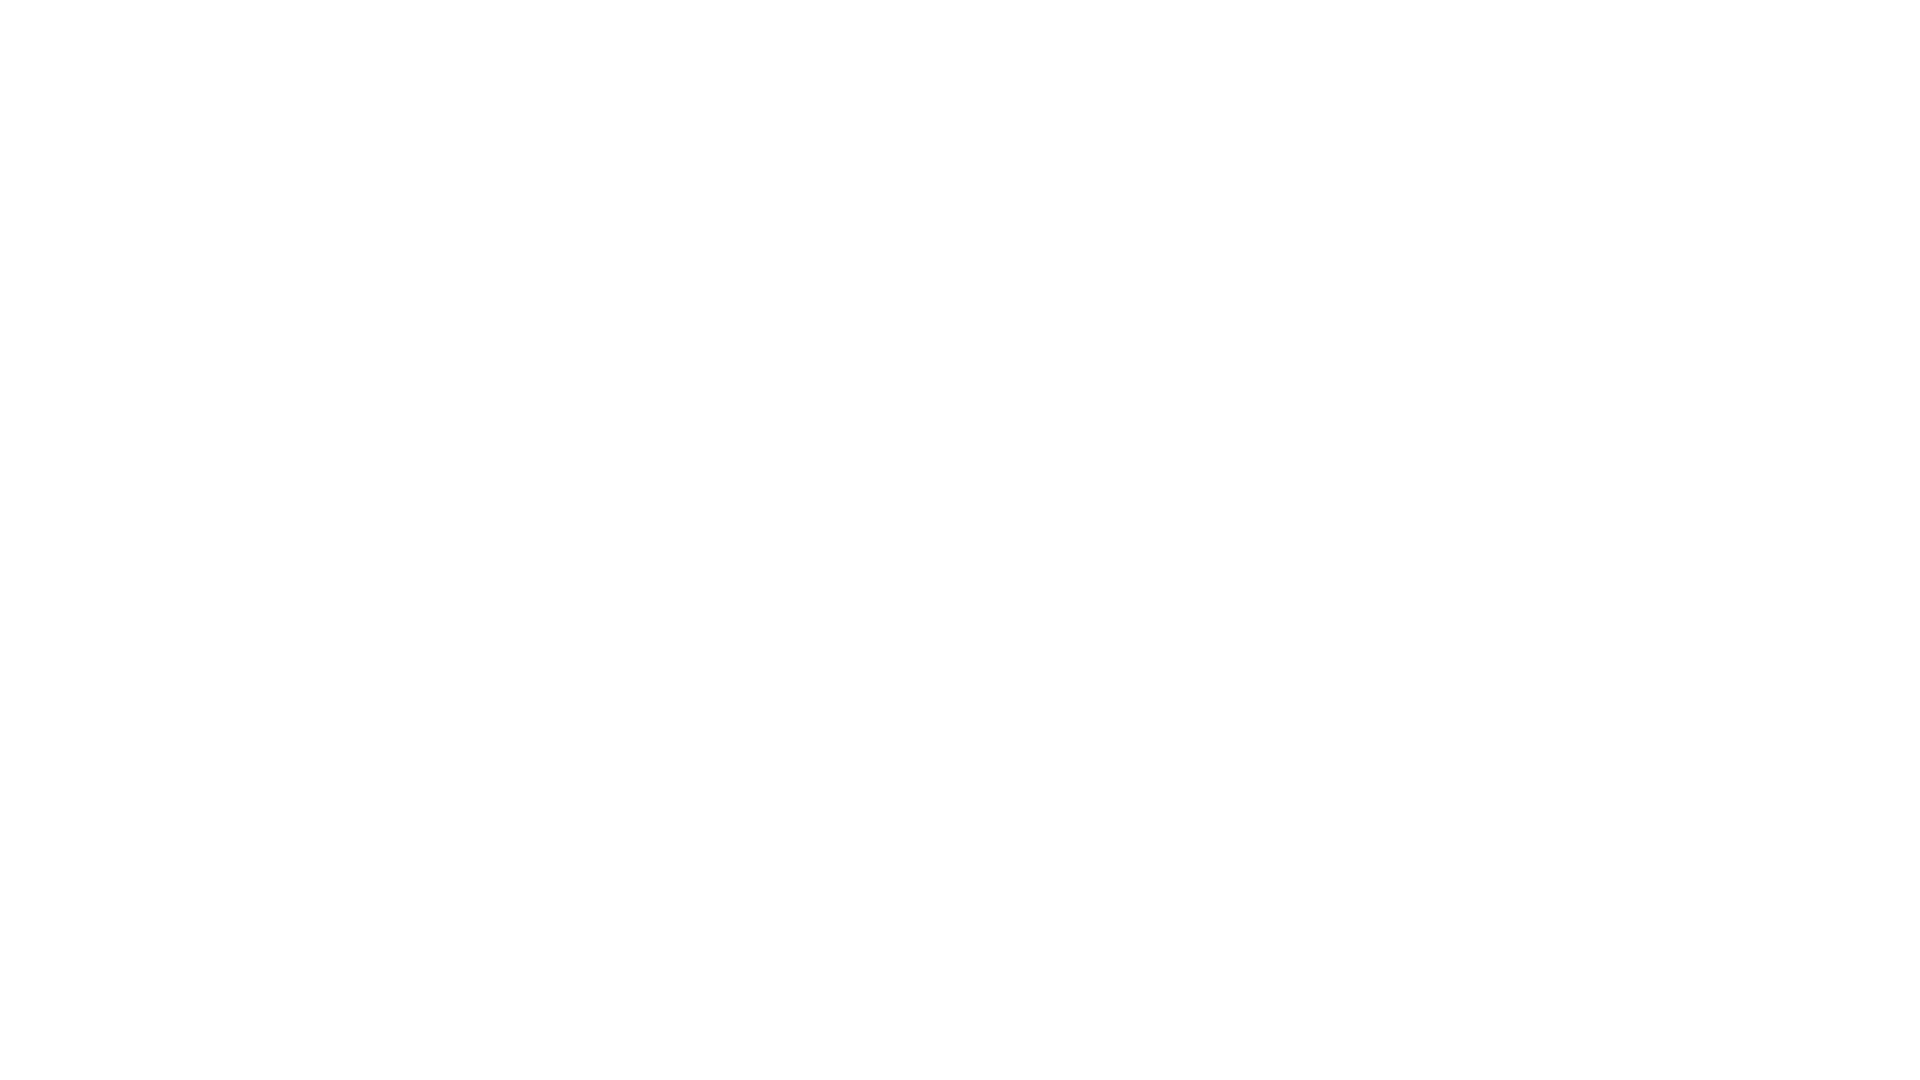

Waited 1 second for content to load after scroll (iteration 6/10)
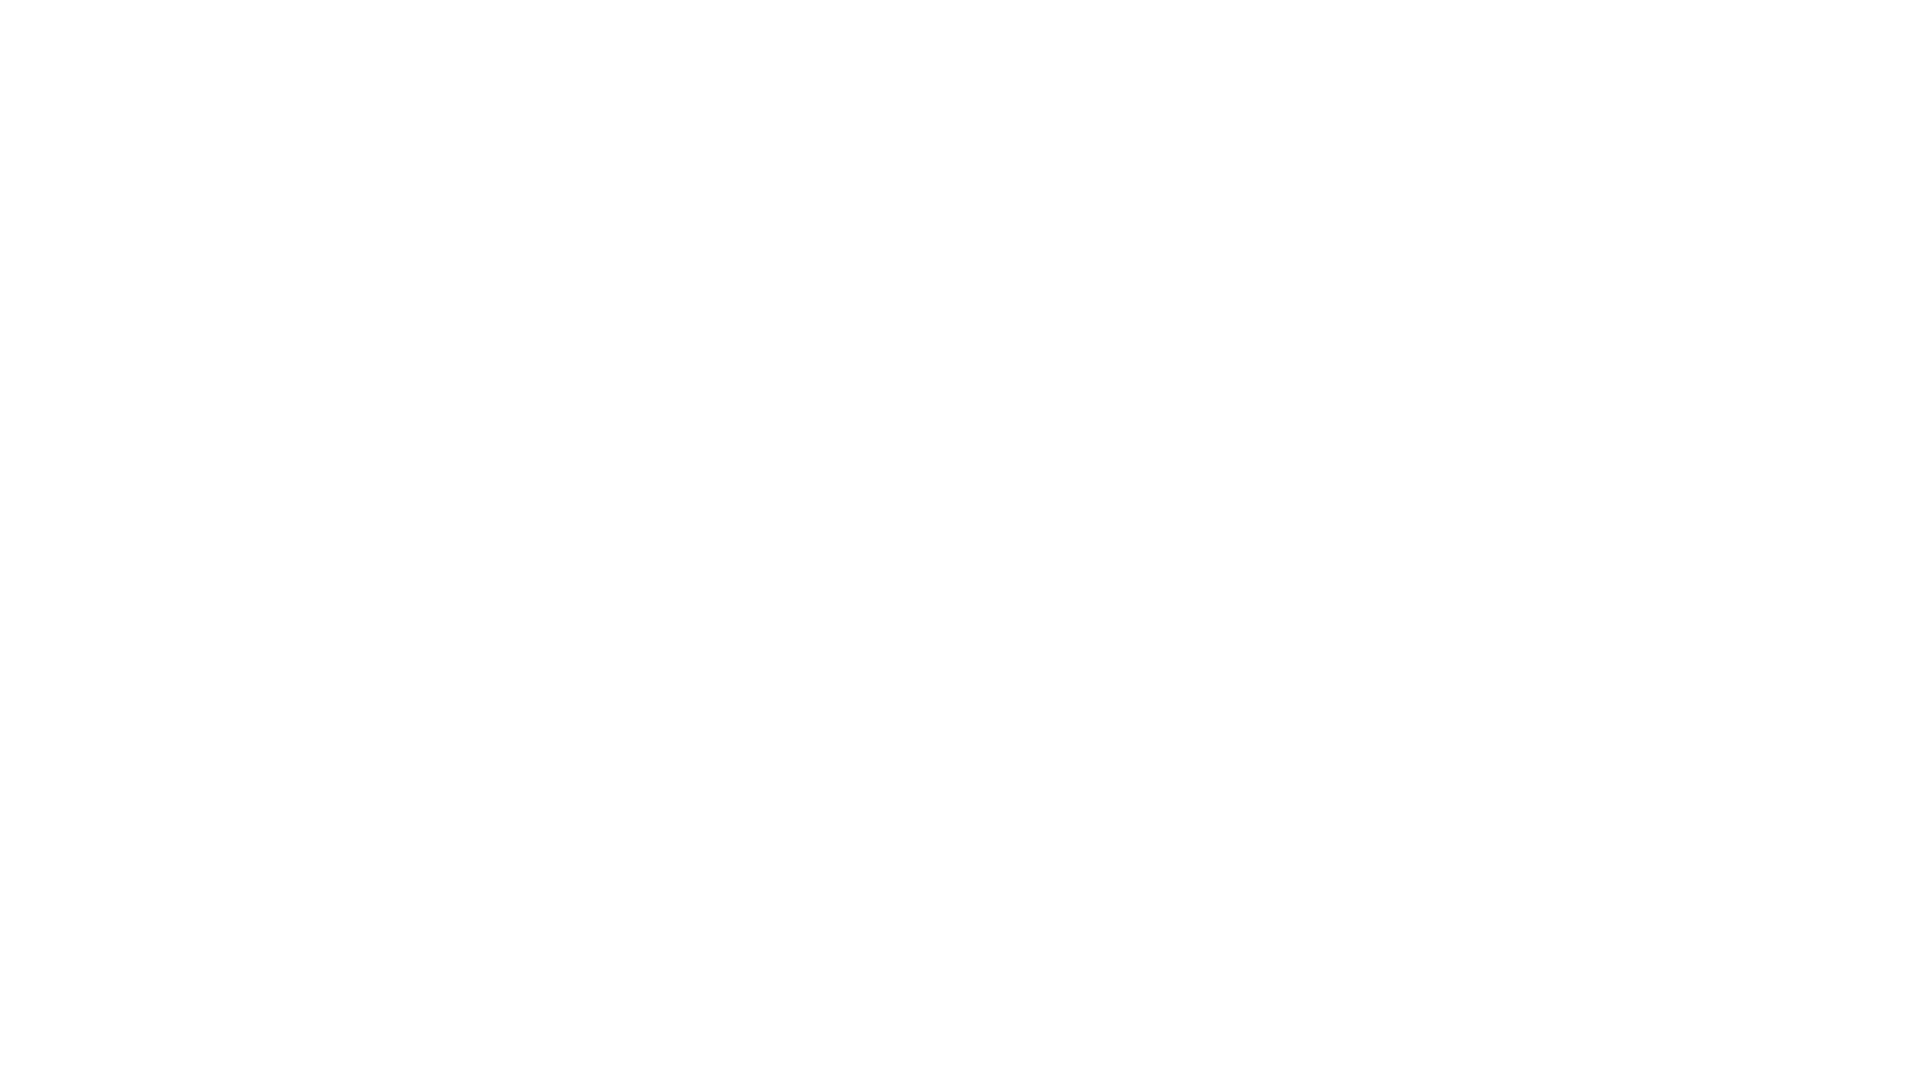

Scrolled down 250 pixels (iteration 7/10)
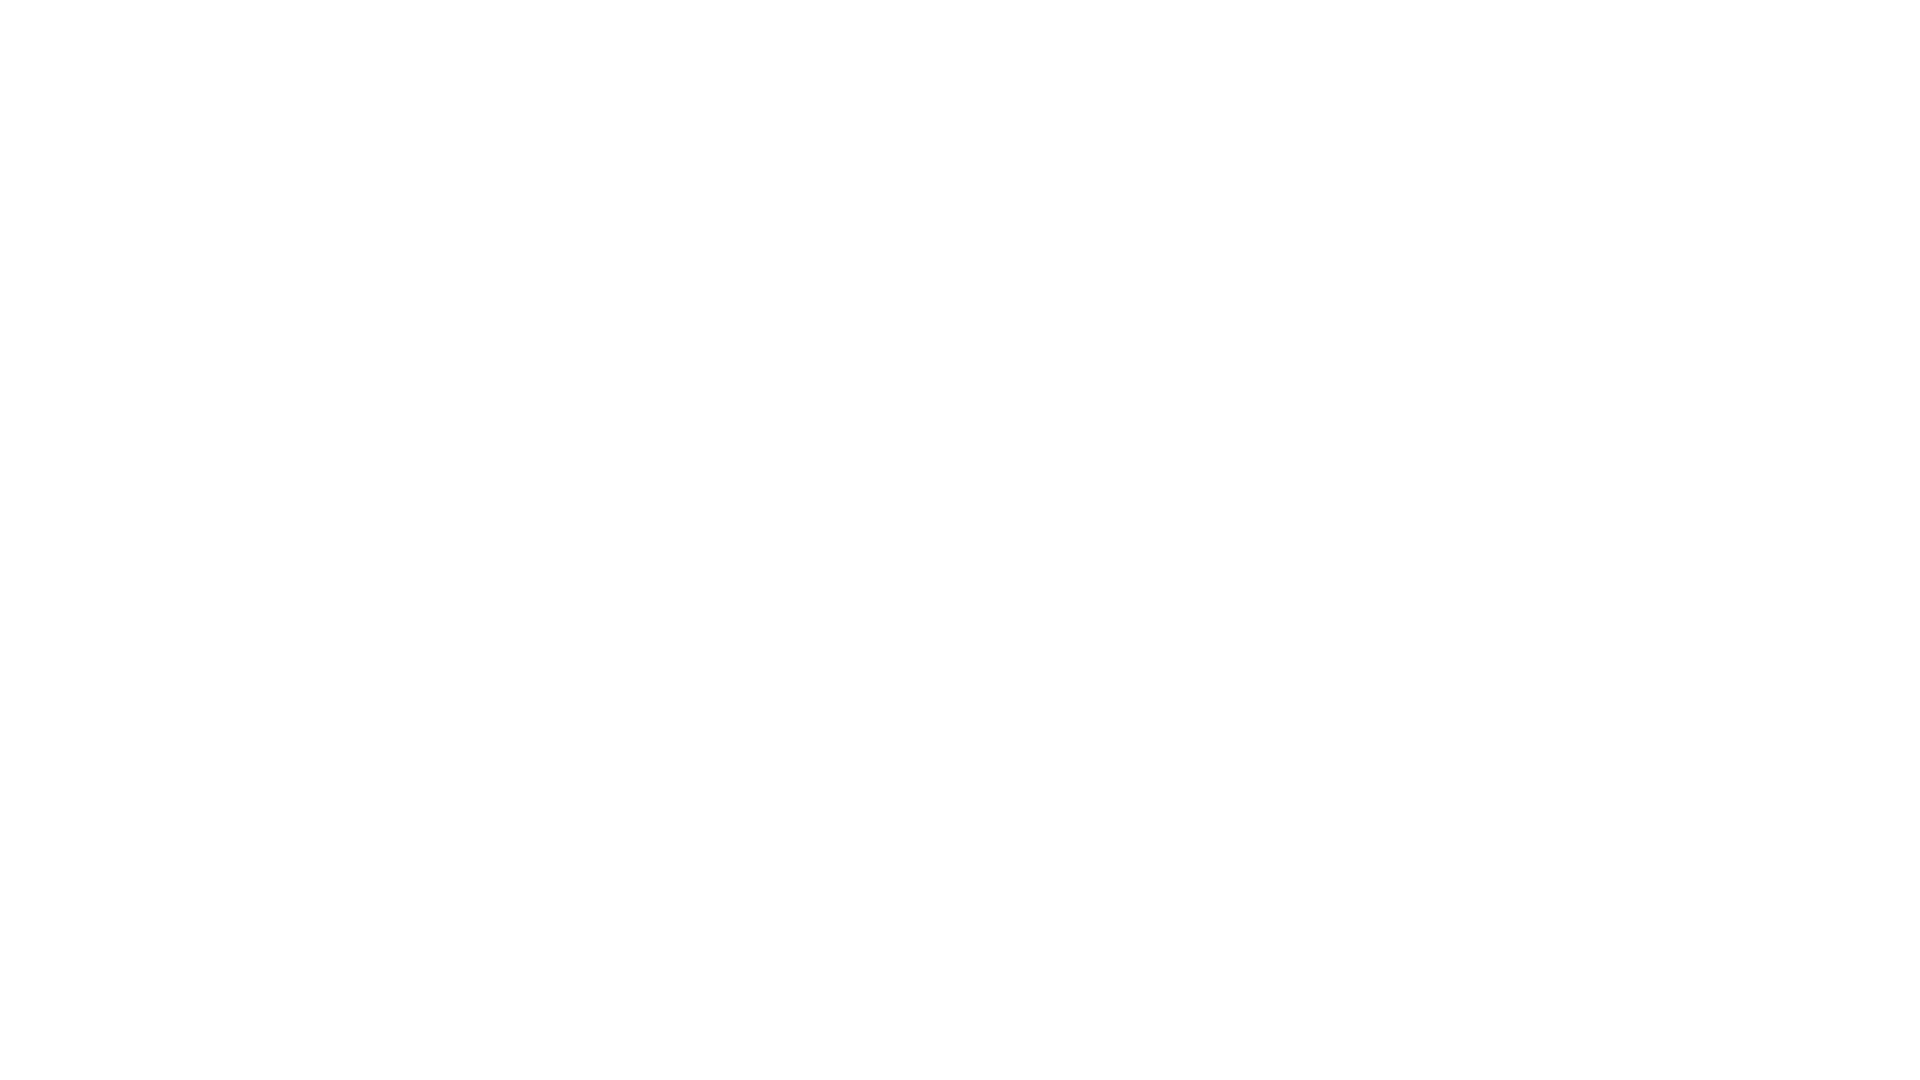

Waited 1 second for content to load after scroll (iteration 7/10)
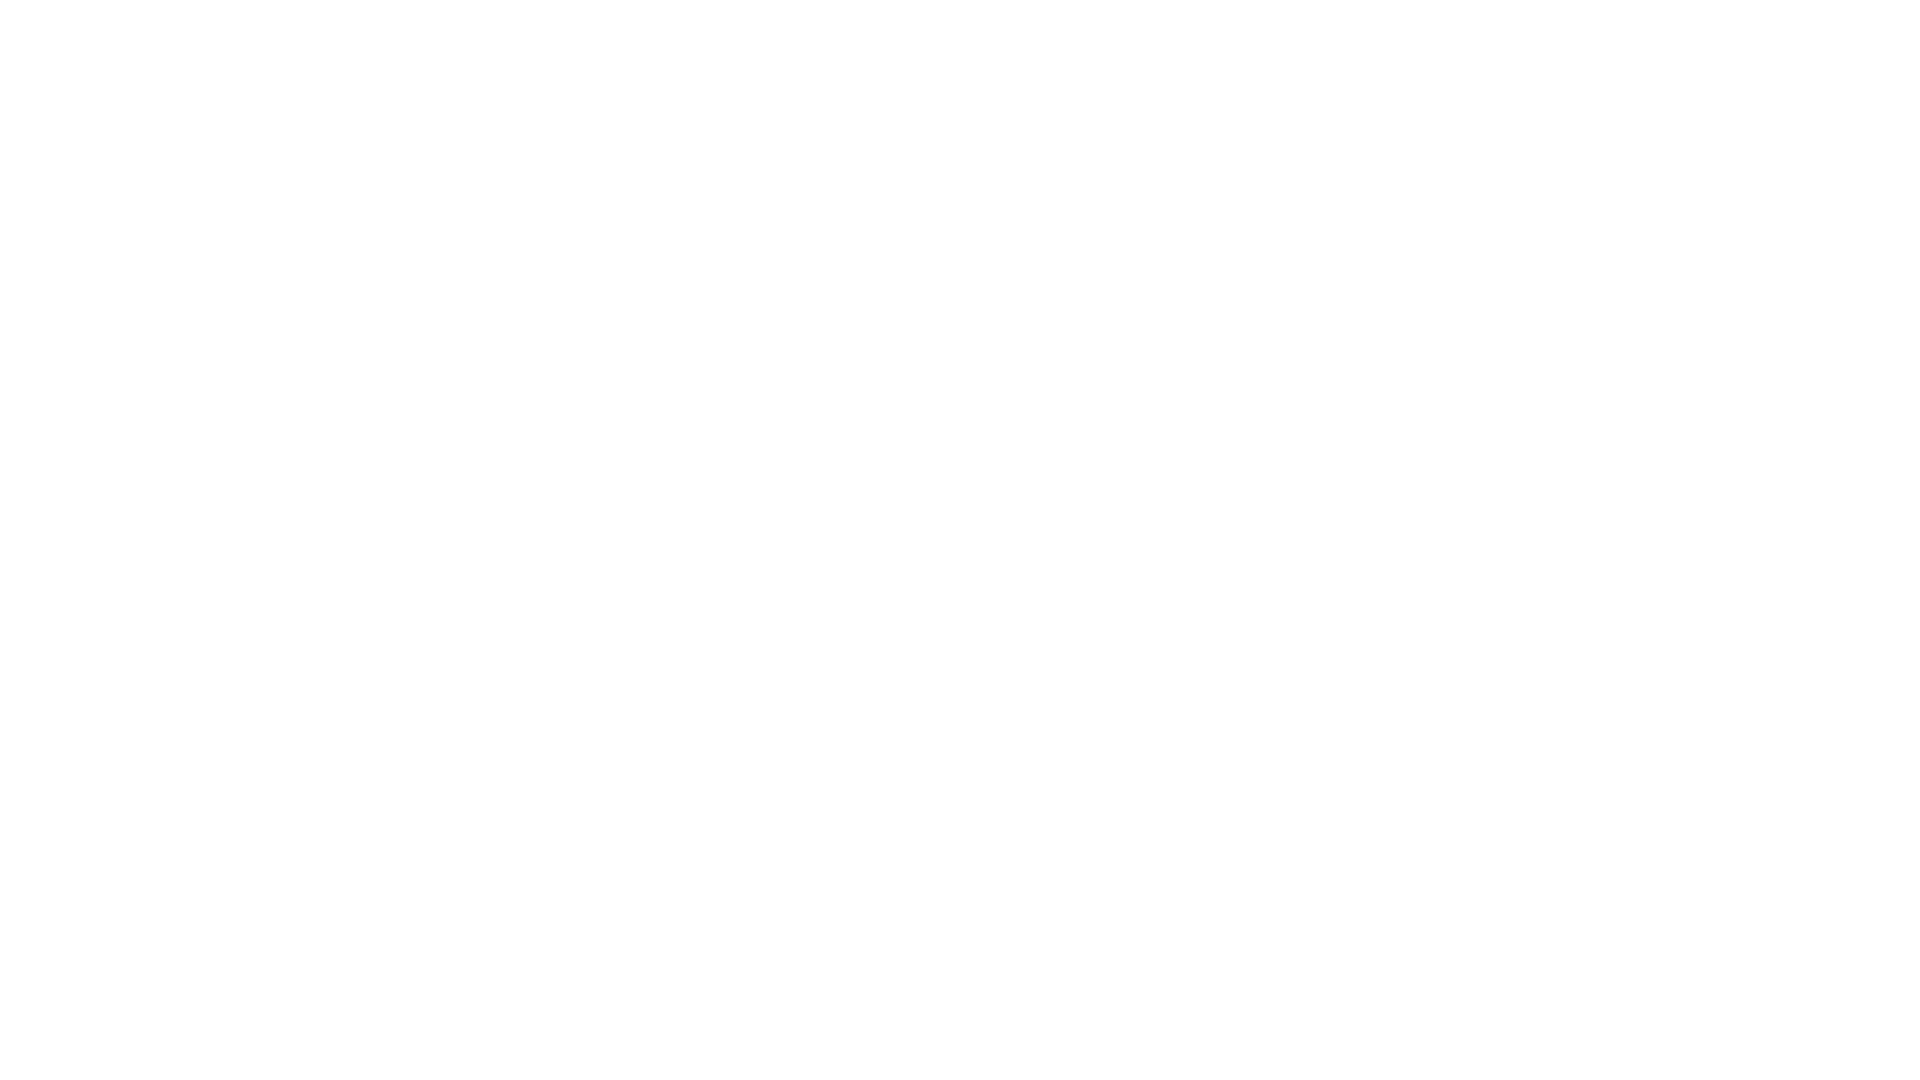

Scrolled down 250 pixels (iteration 8/10)
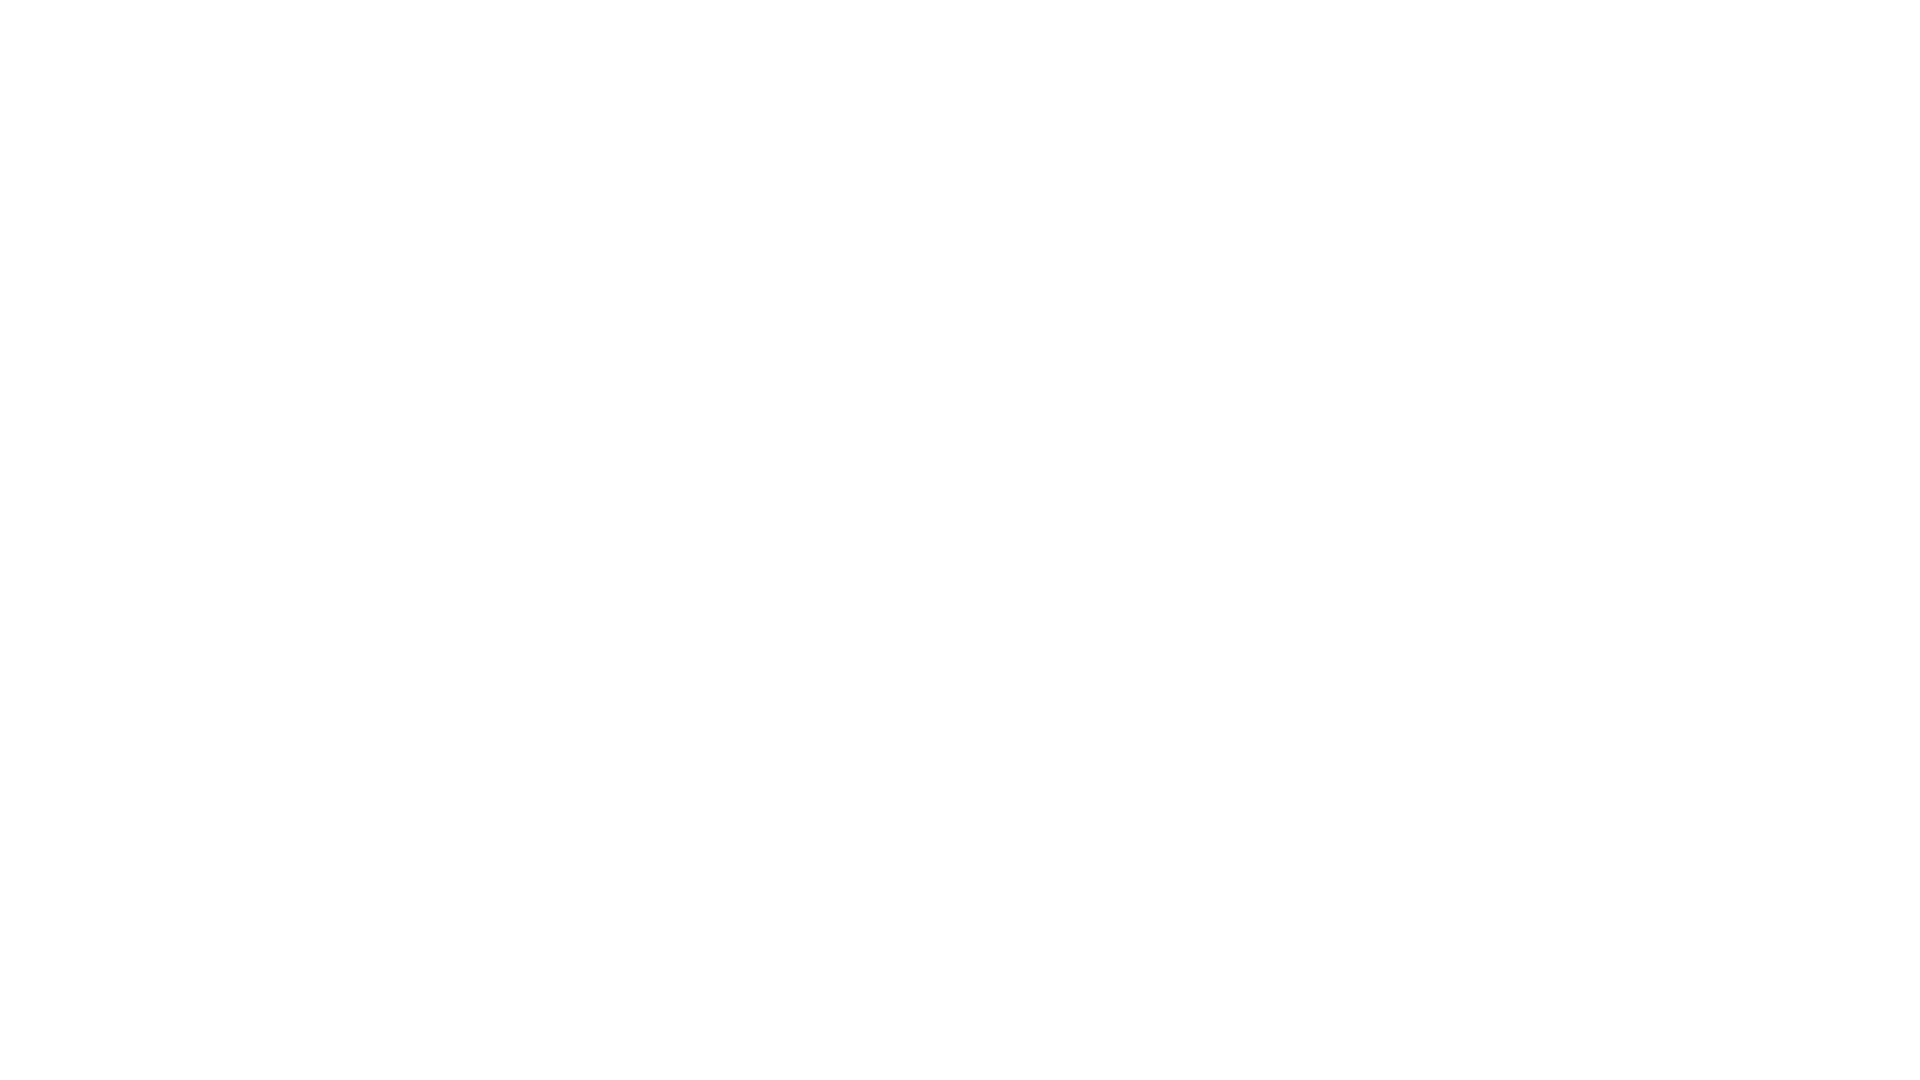

Waited 1 second for content to load after scroll (iteration 8/10)
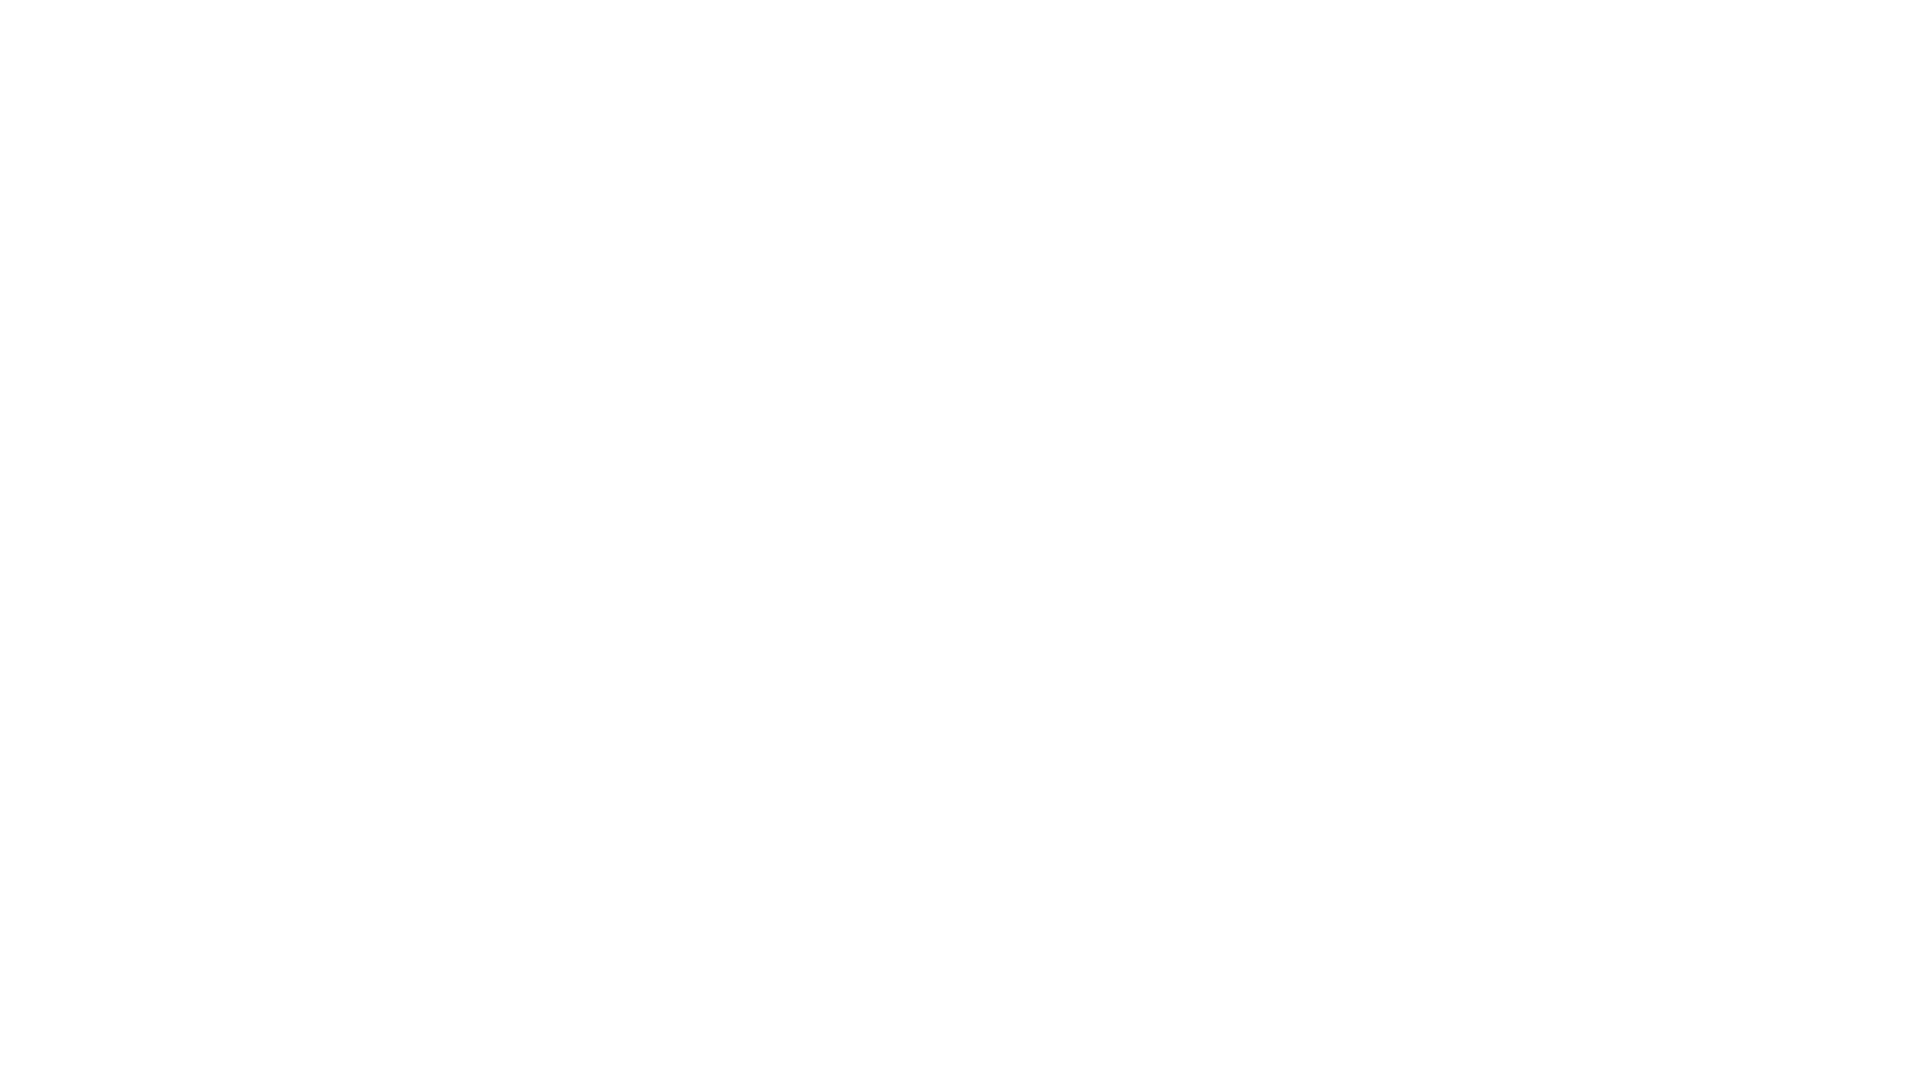

Scrolled down 250 pixels (iteration 9/10)
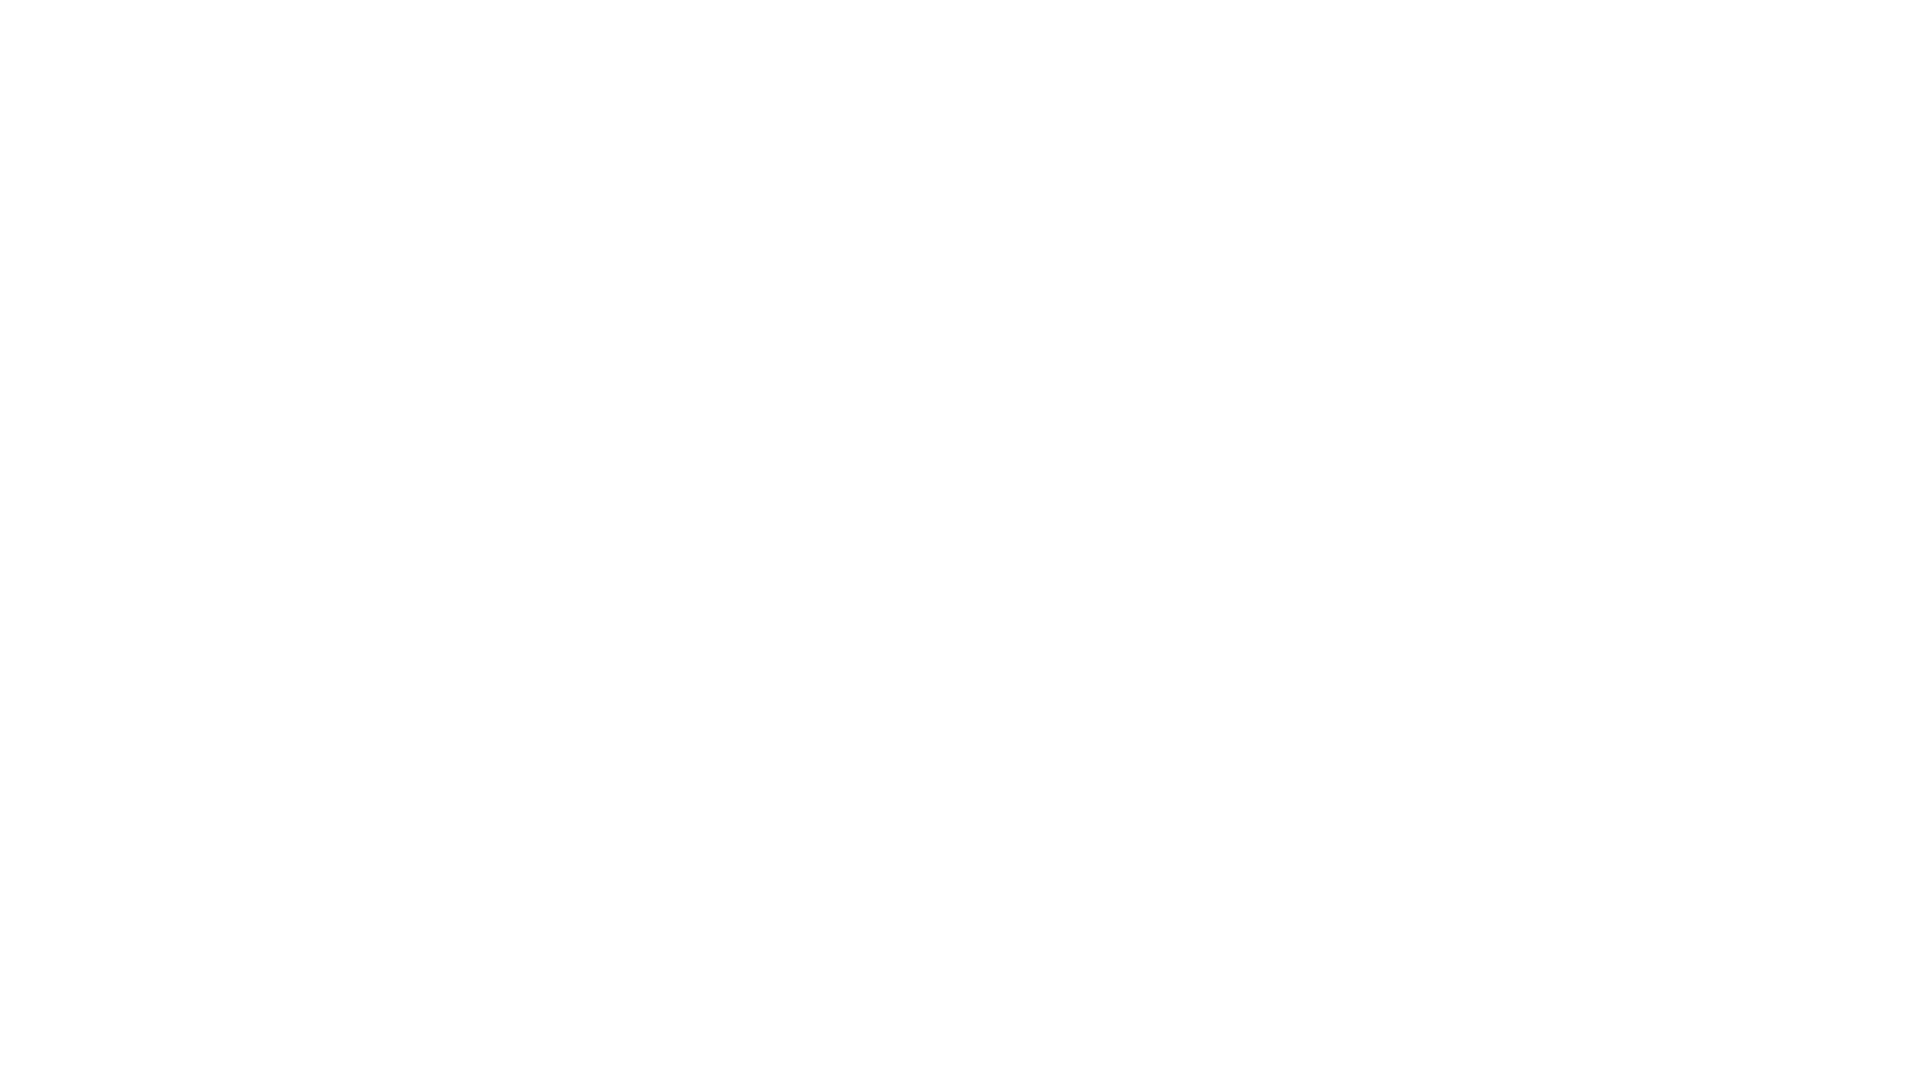

Waited 1 second for content to load after scroll (iteration 9/10)
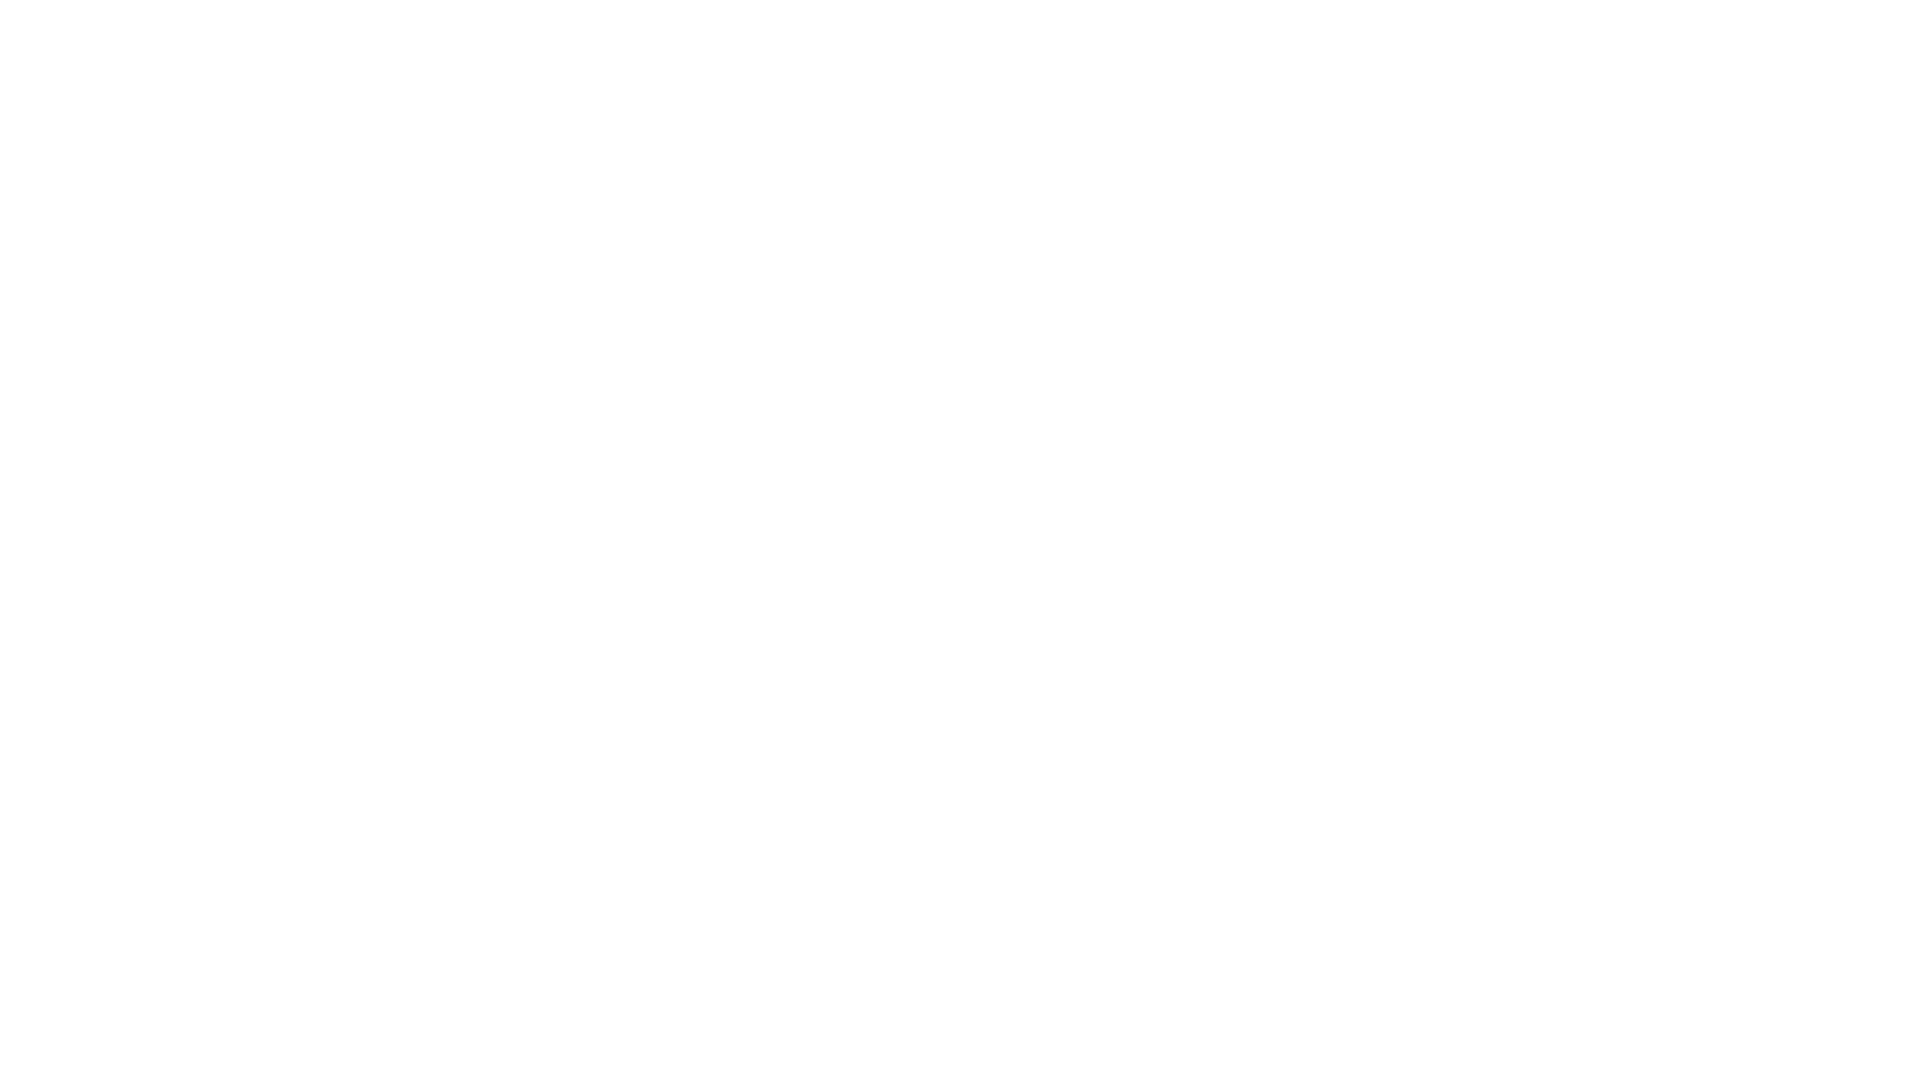

Scrolled down 250 pixels (iteration 10/10)
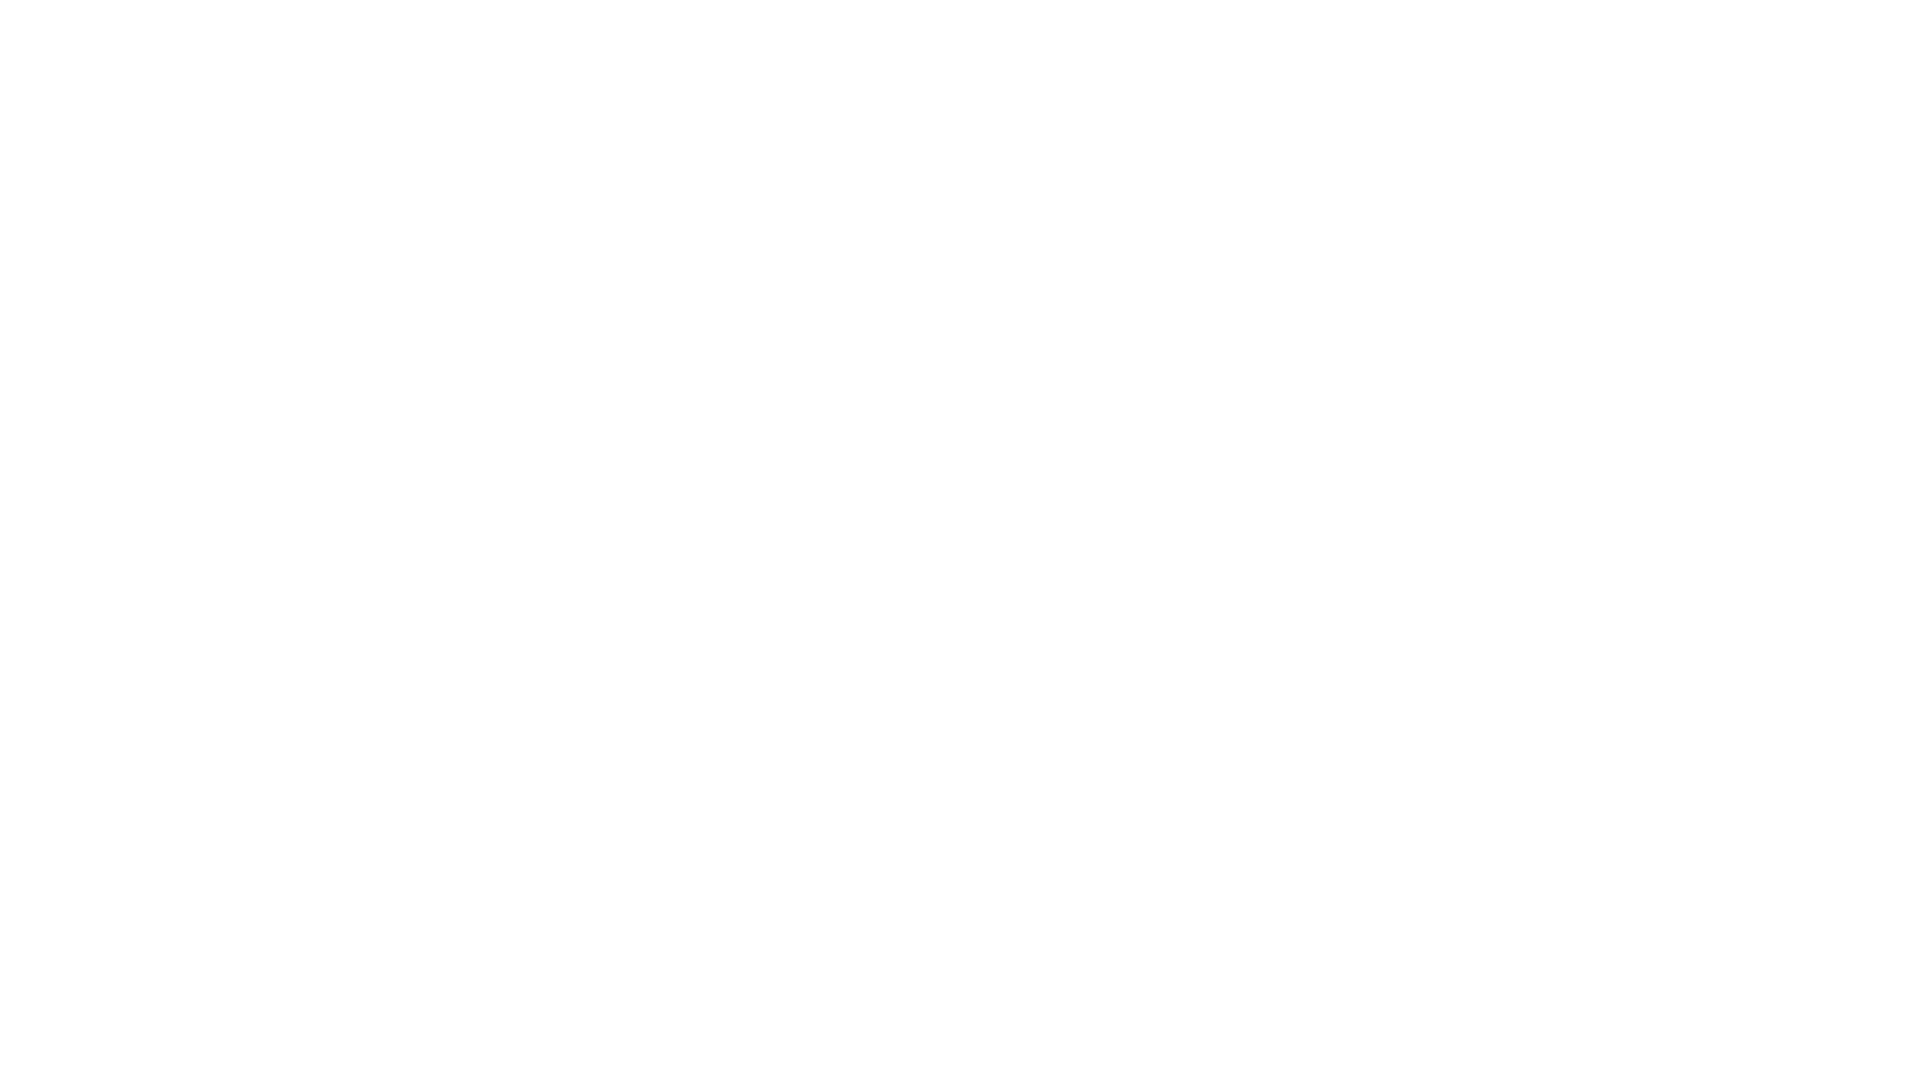

Waited 1 second for content to load after scroll (iteration 10/10)
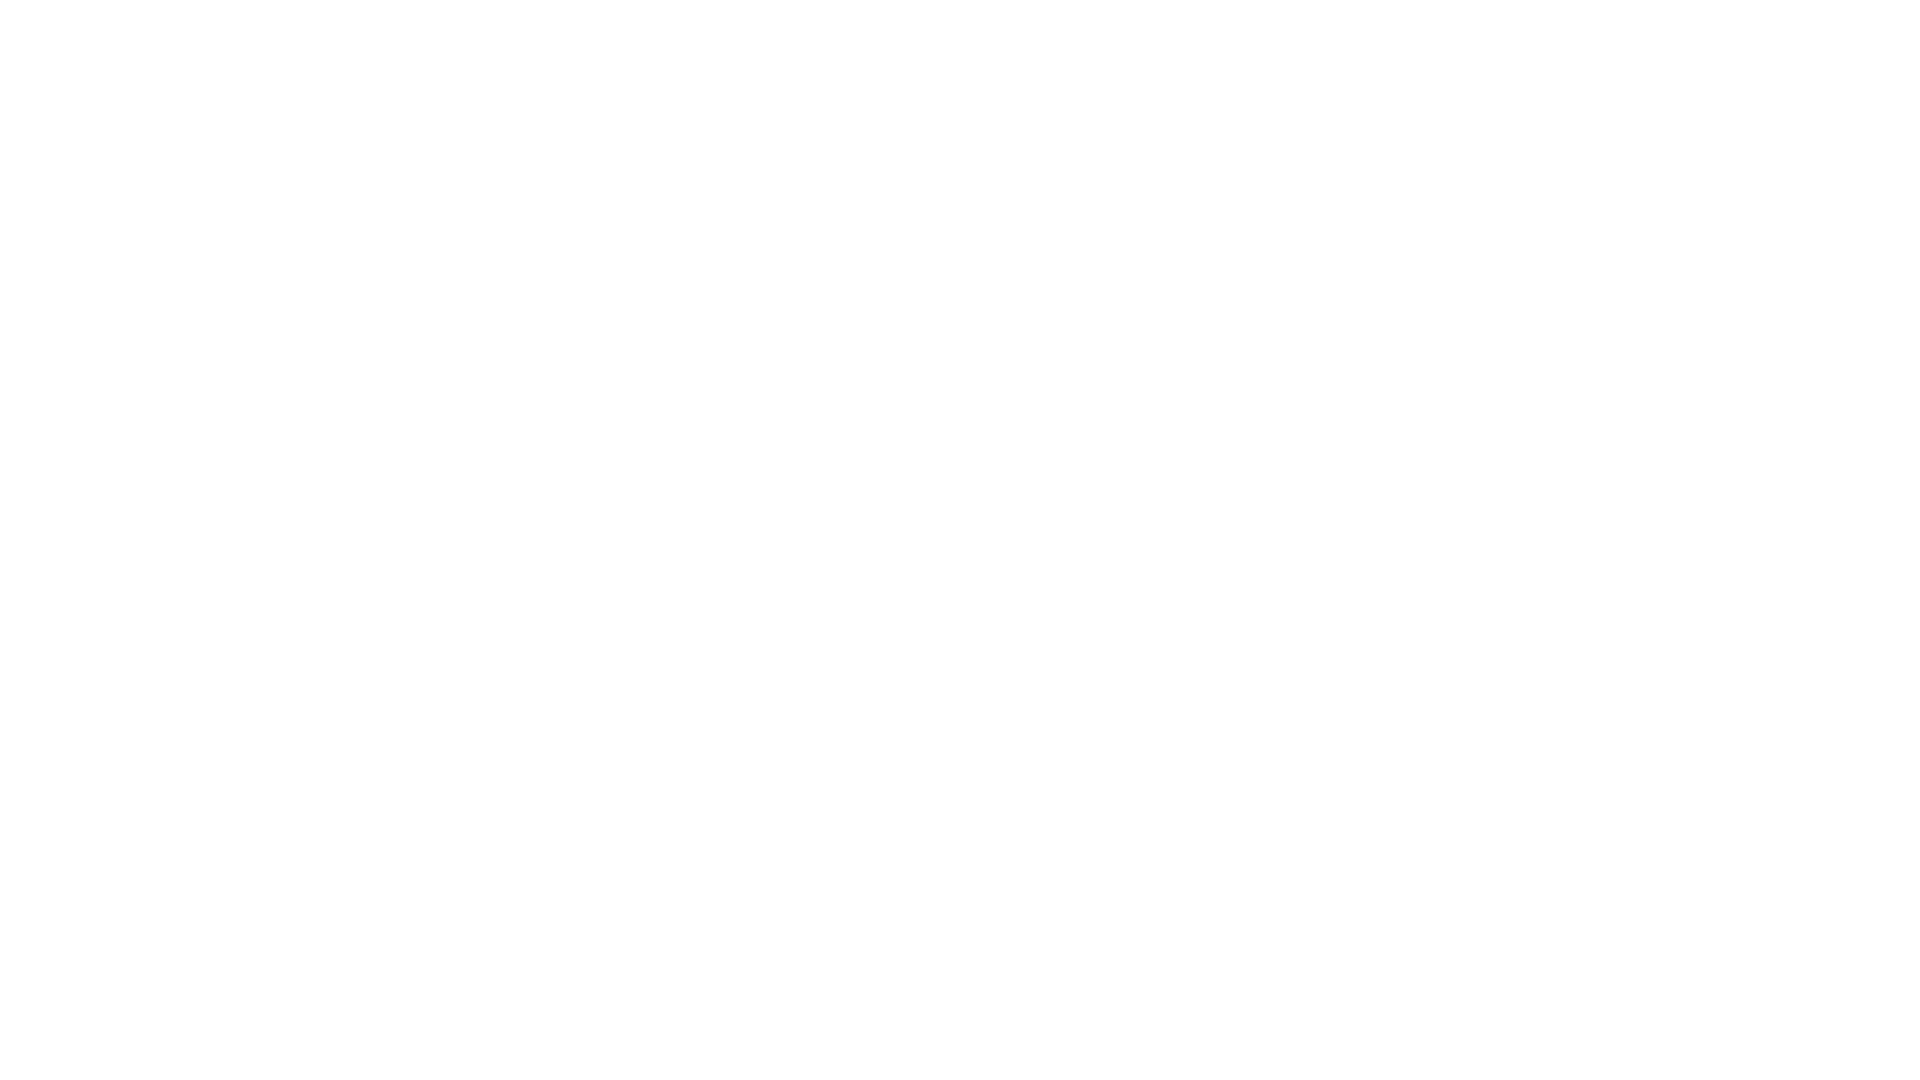

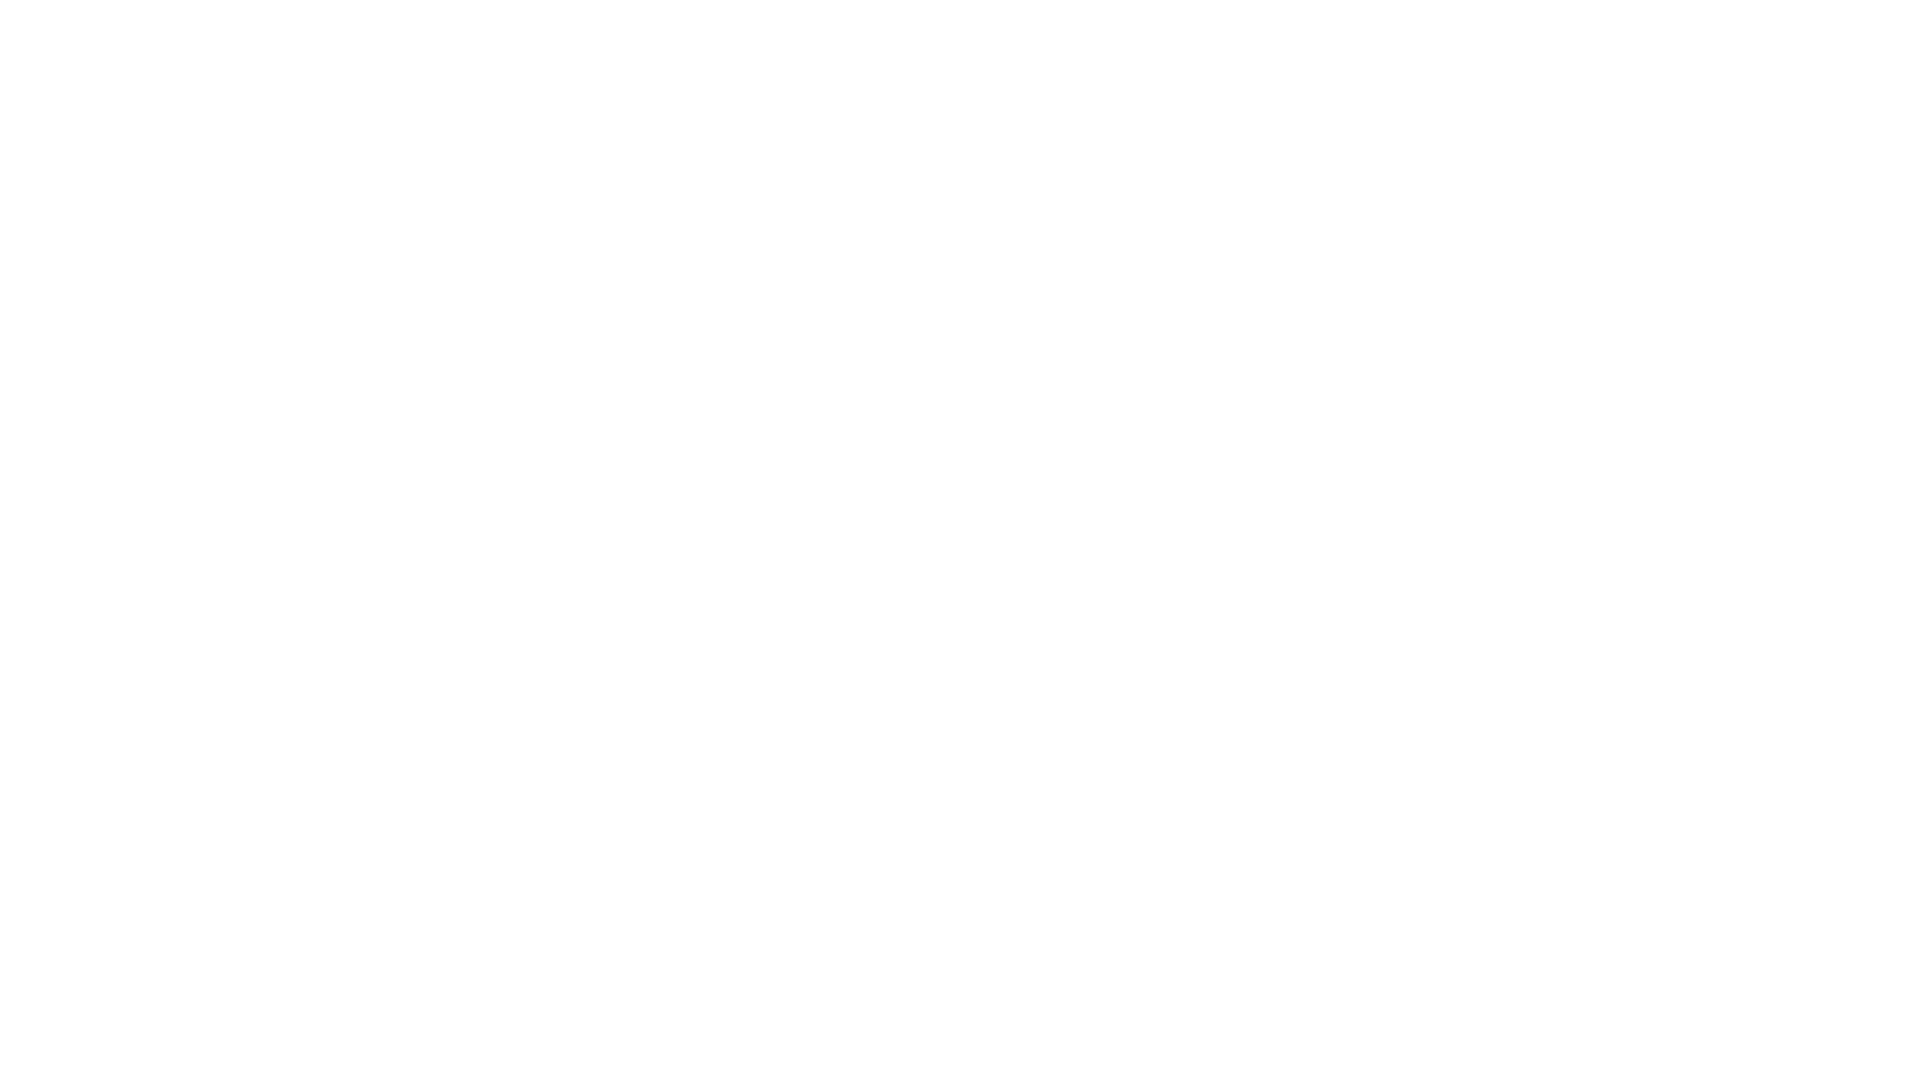